Tests infinite scrolling functionality by scrolling down the page multiple times and verifying that new product items are dynamically loaded with each scroll.

Starting URL: https://www.scrapingcourse.com/infinite-scrolling

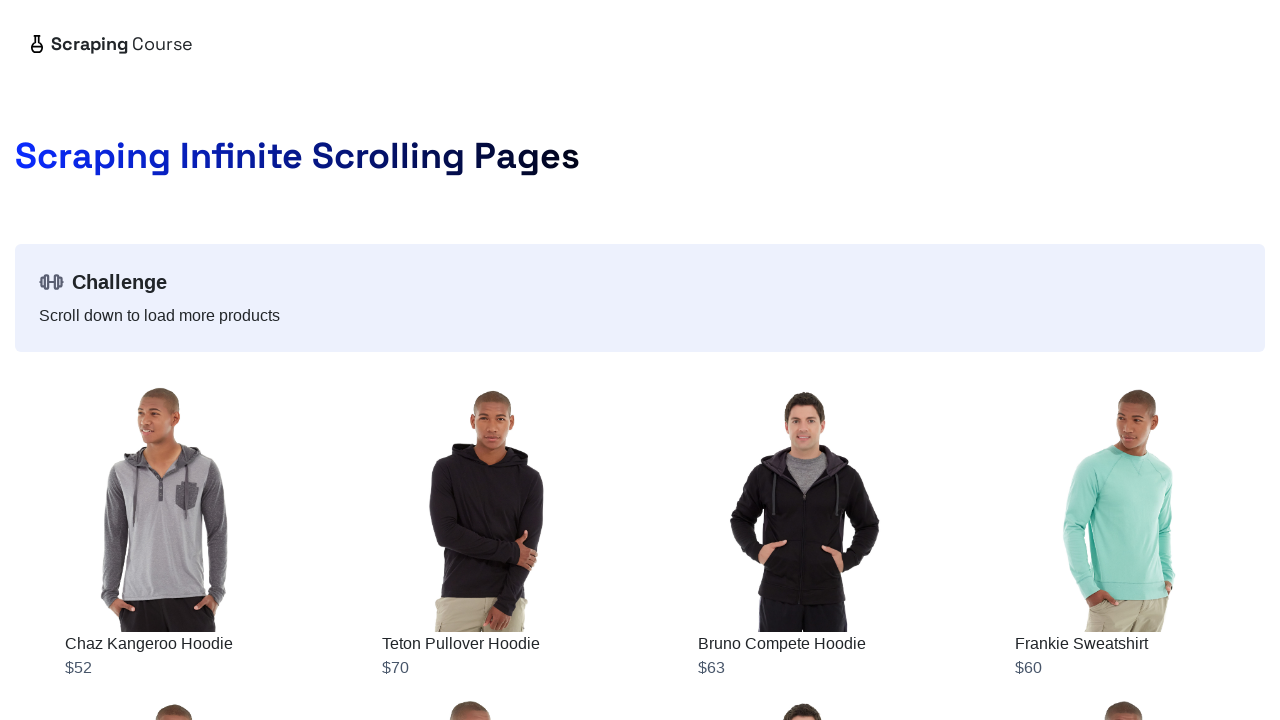

Retrieved initial scroll height of the page
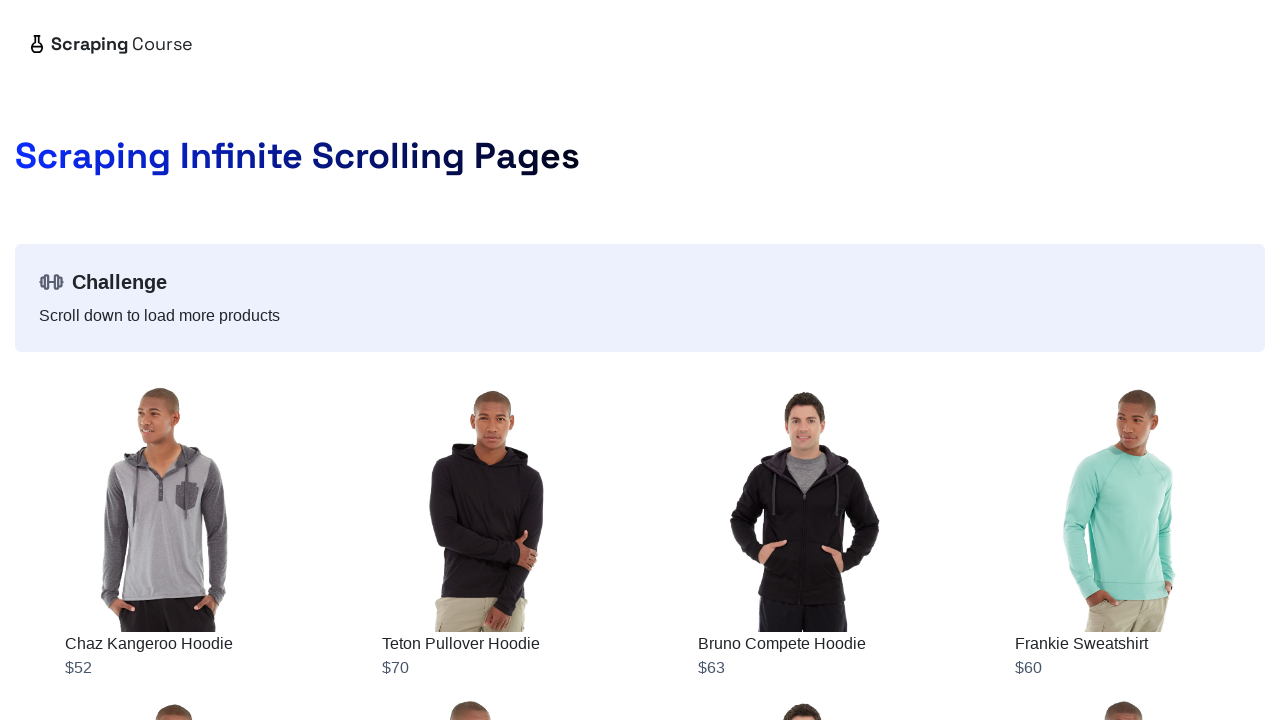

Counted initial product items: 12 products found
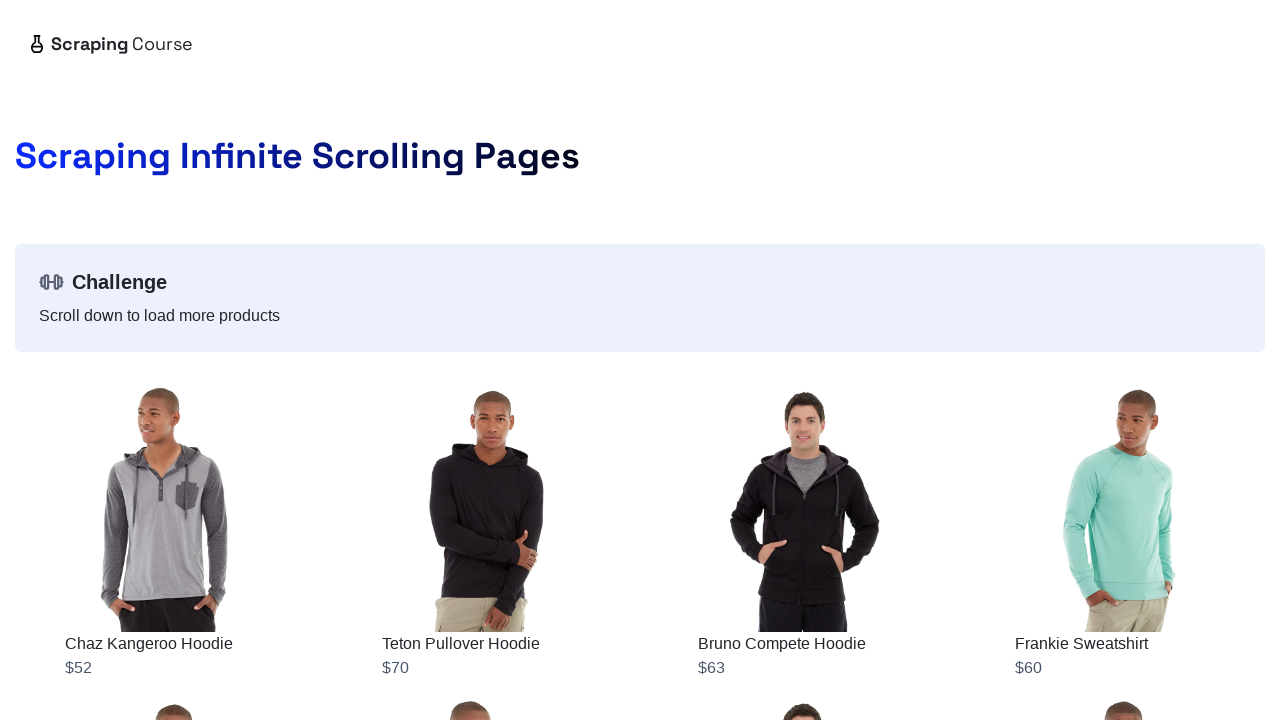

Scrolled to bottom of page (scroll #1)
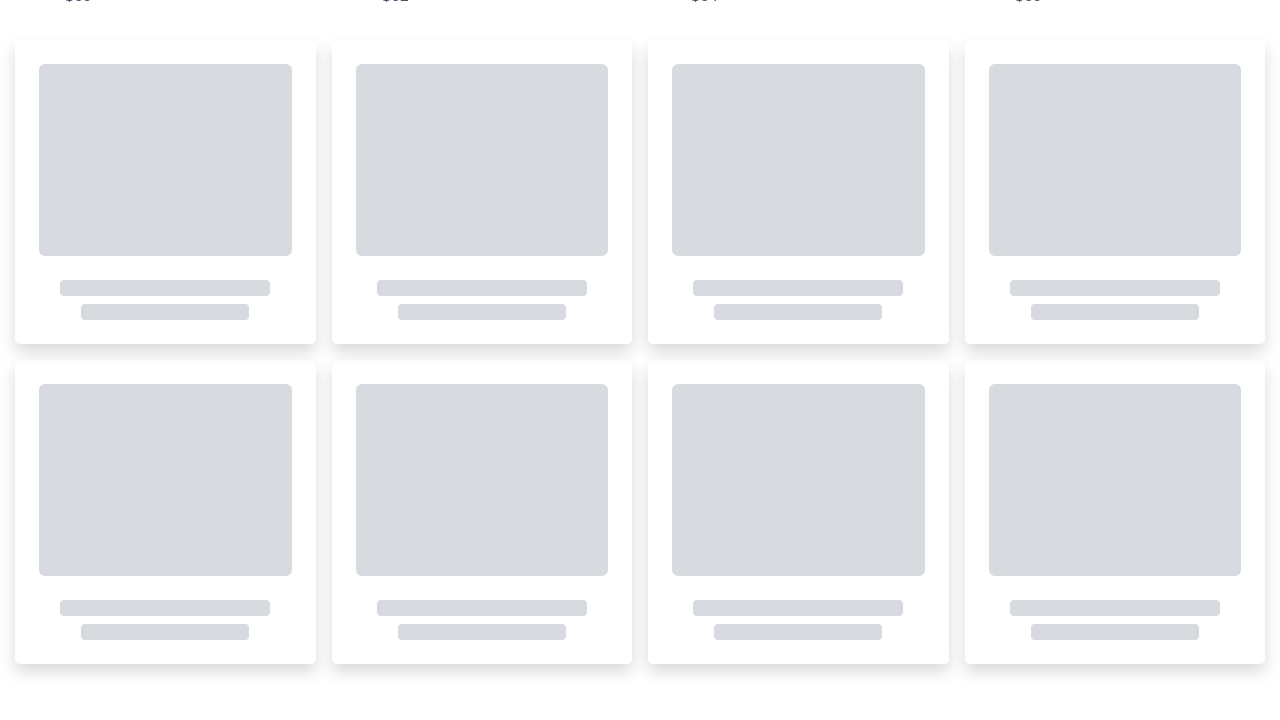

Waited for new products to load (expecting more than 12)
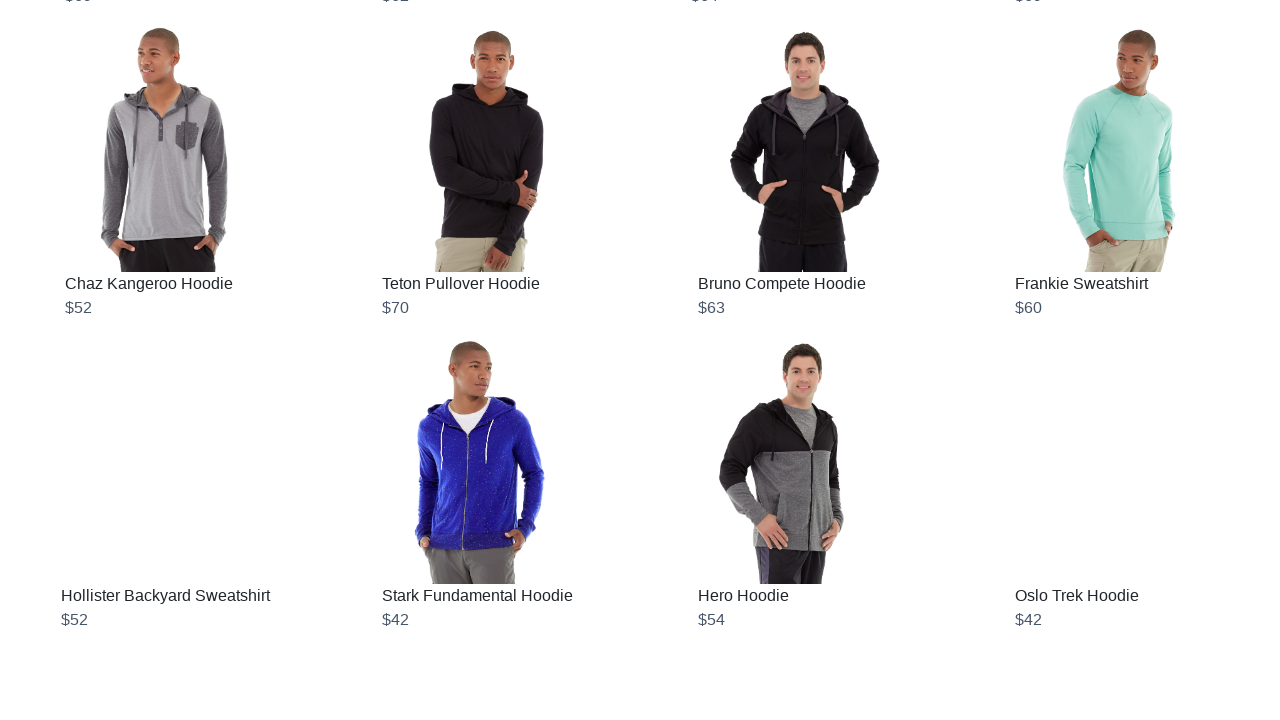

Updated product count to 24 items
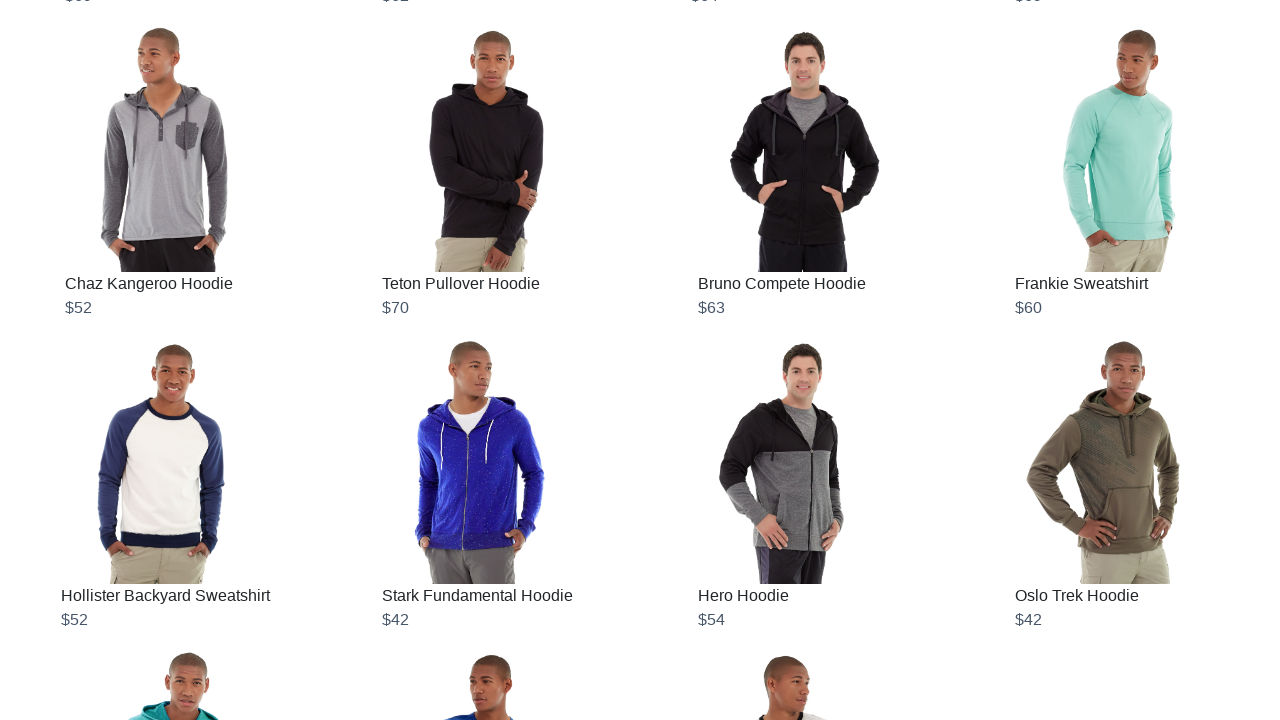

Retrieved updated scroll height
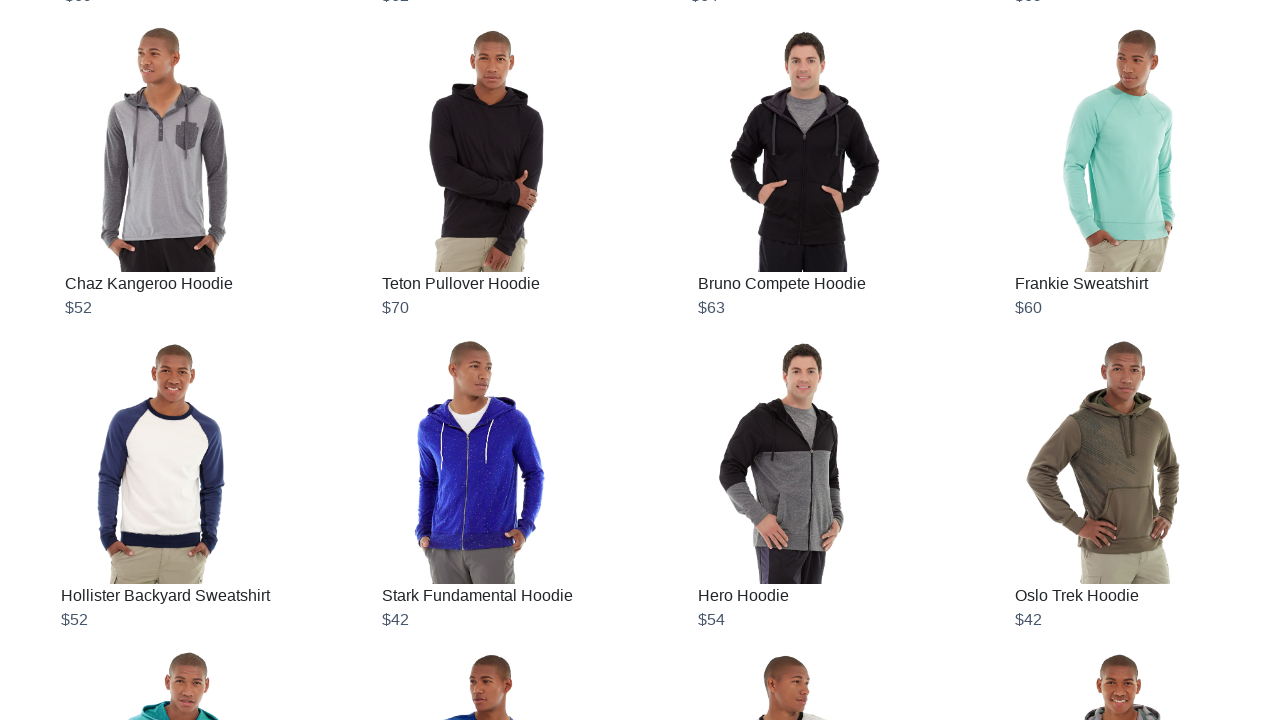

Scrolled to bottom of page (scroll #2)
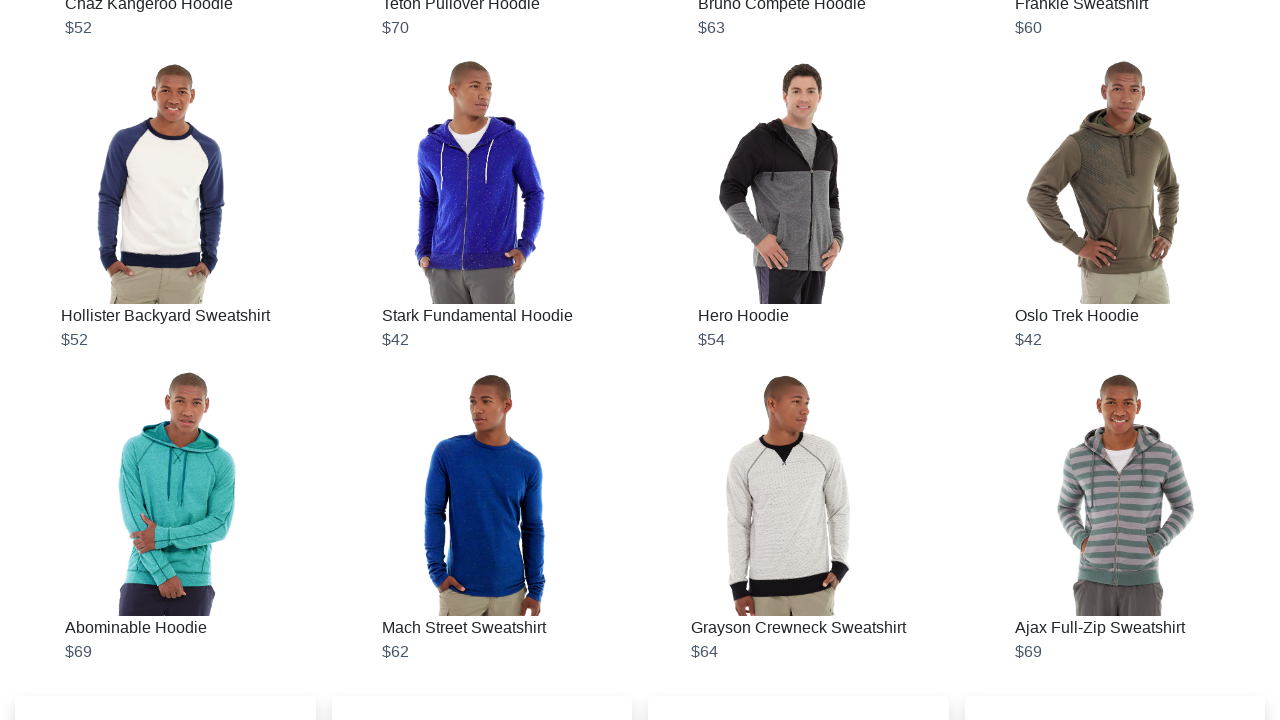

Waited for new products to load (expecting more than 24)
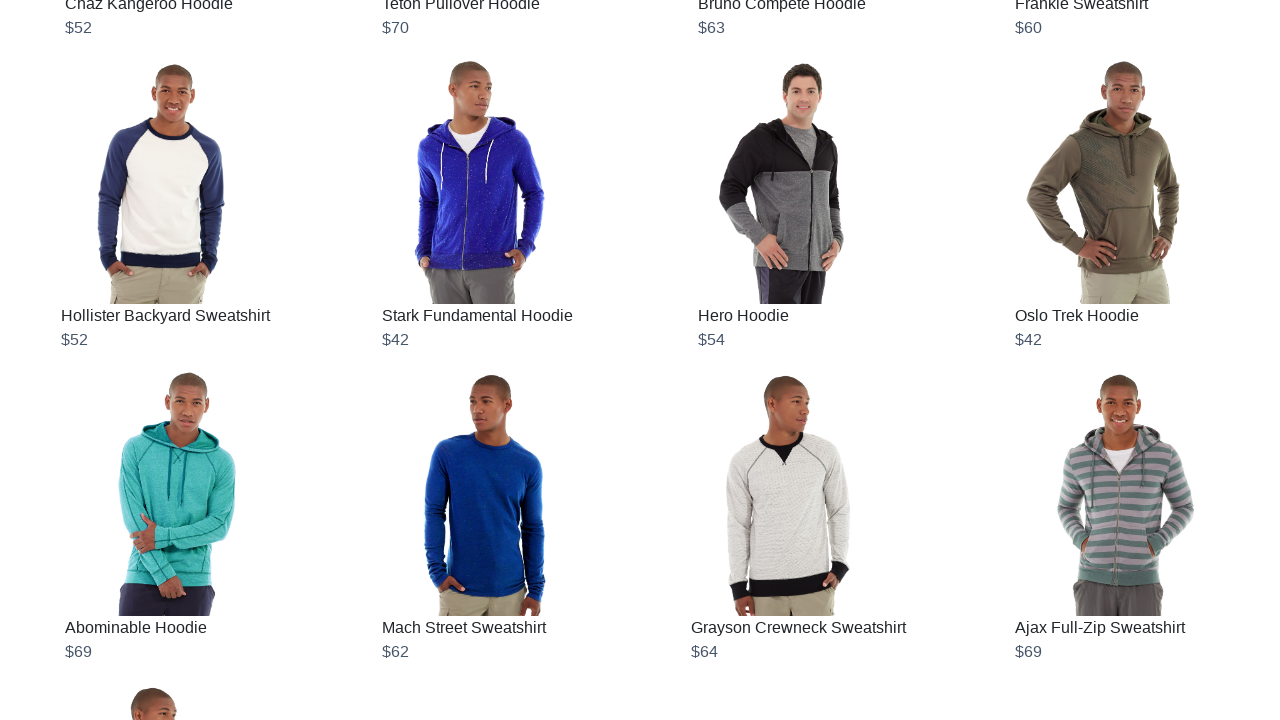

Updated product count to 36 items
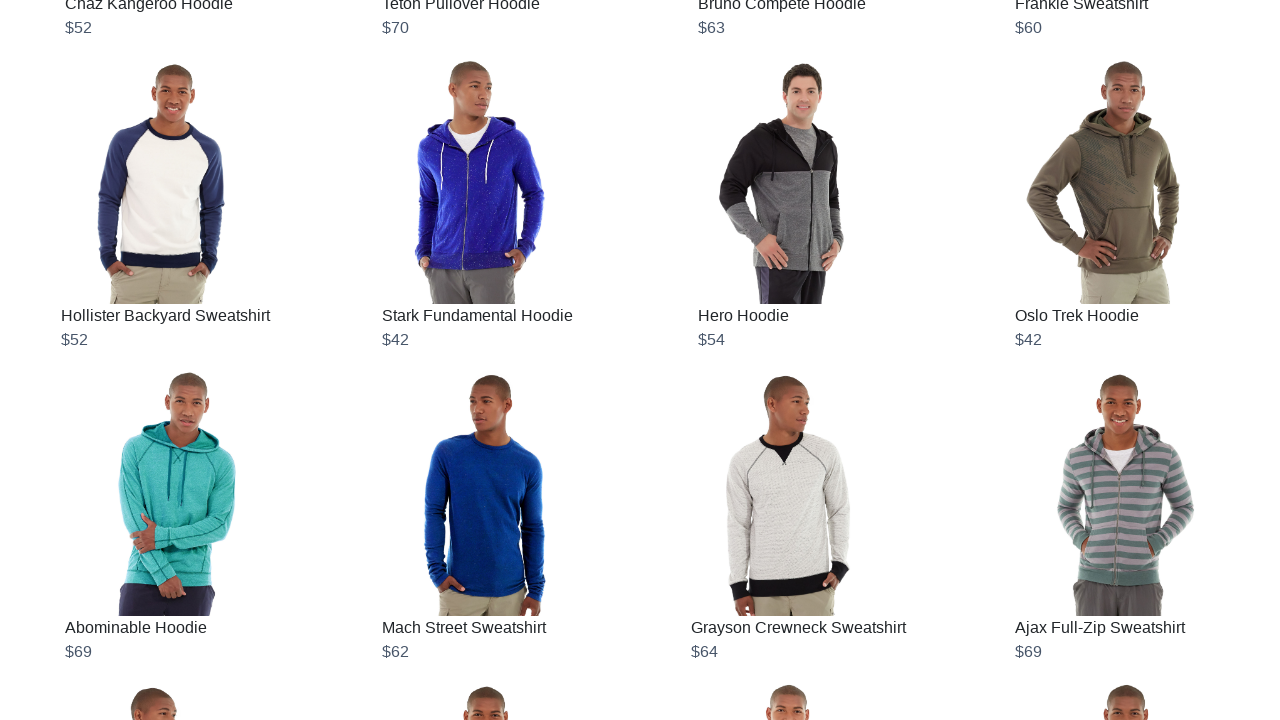

Retrieved updated scroll height
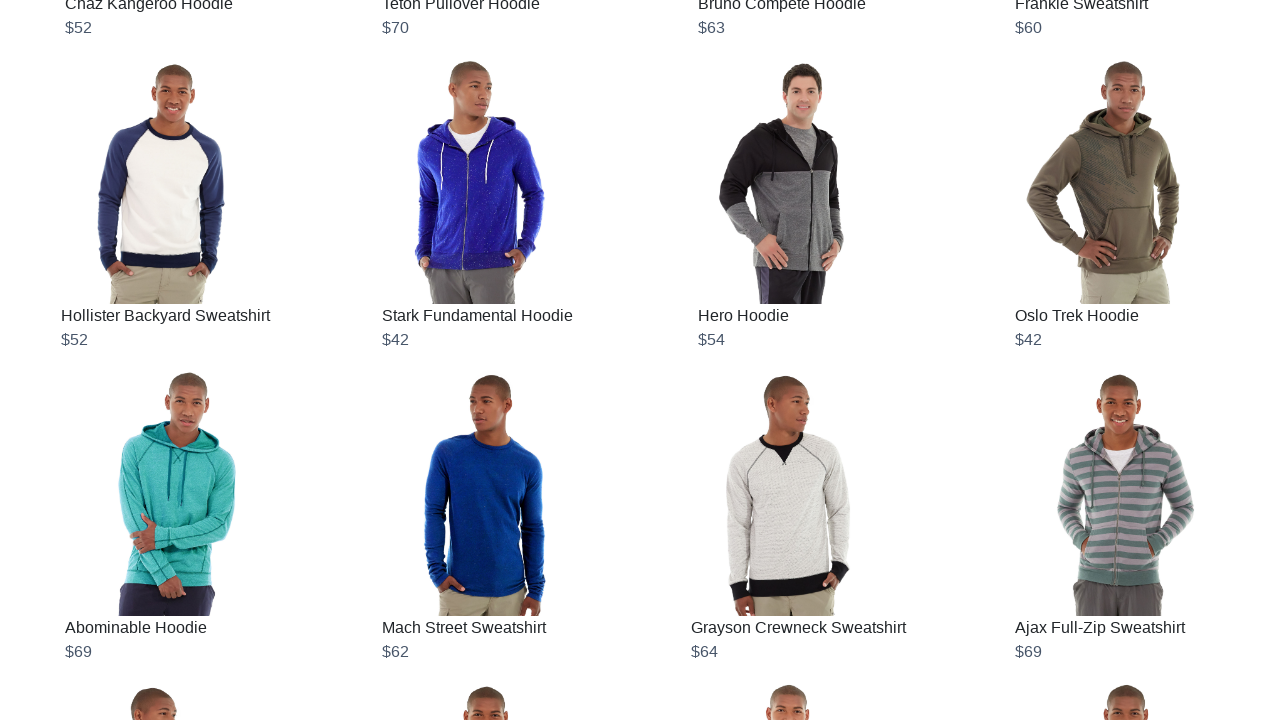

Scrolled to bottom of page (scroll #3)
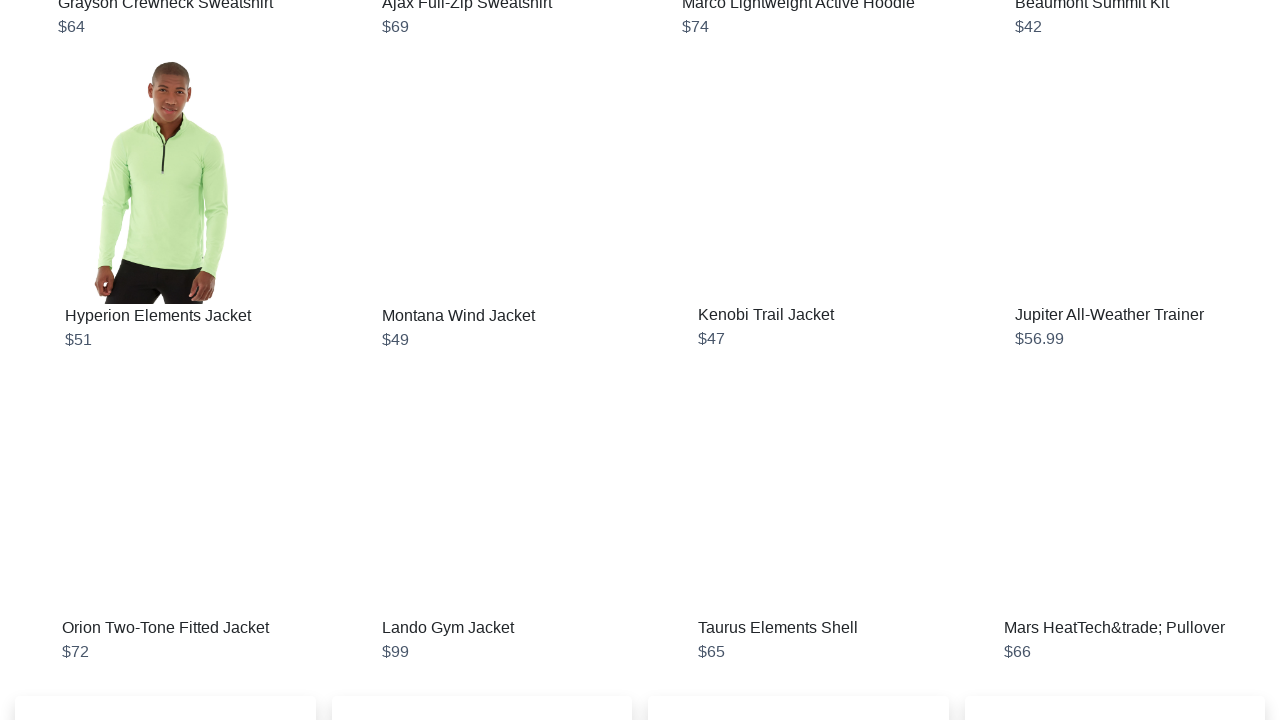

Waited for new products to load (expecting more than 36)
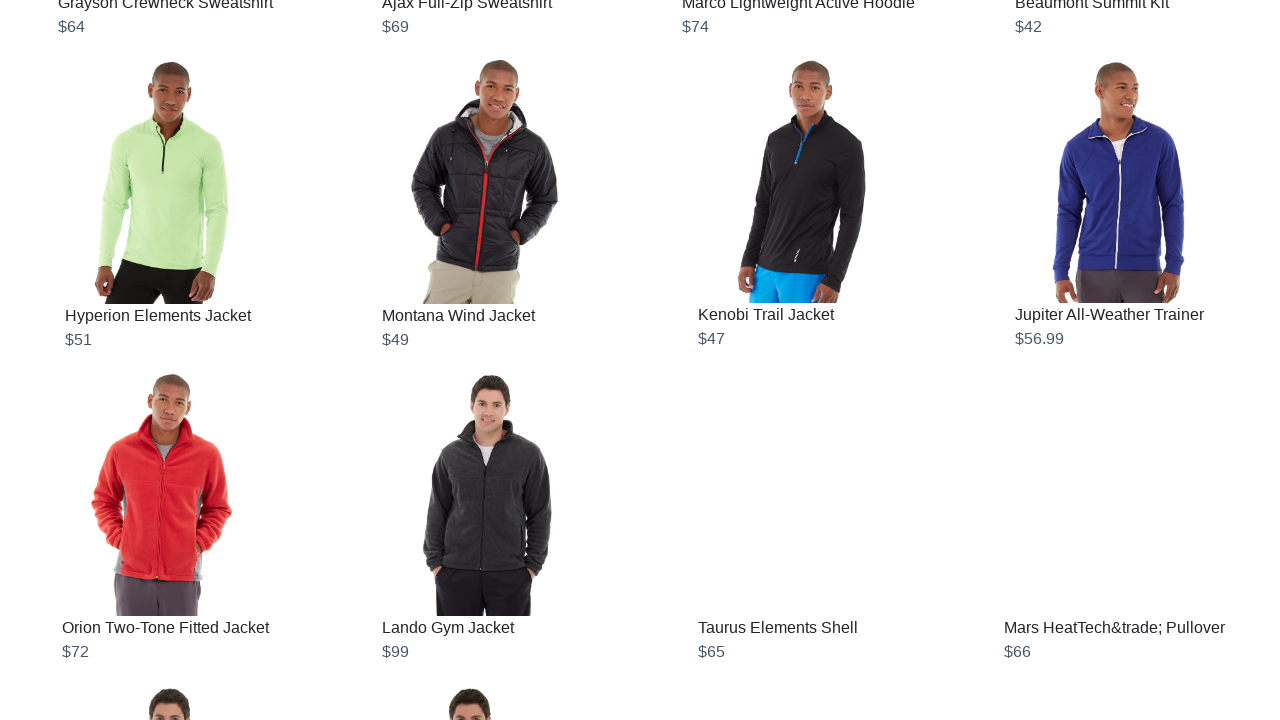

Updated product count to 48 items
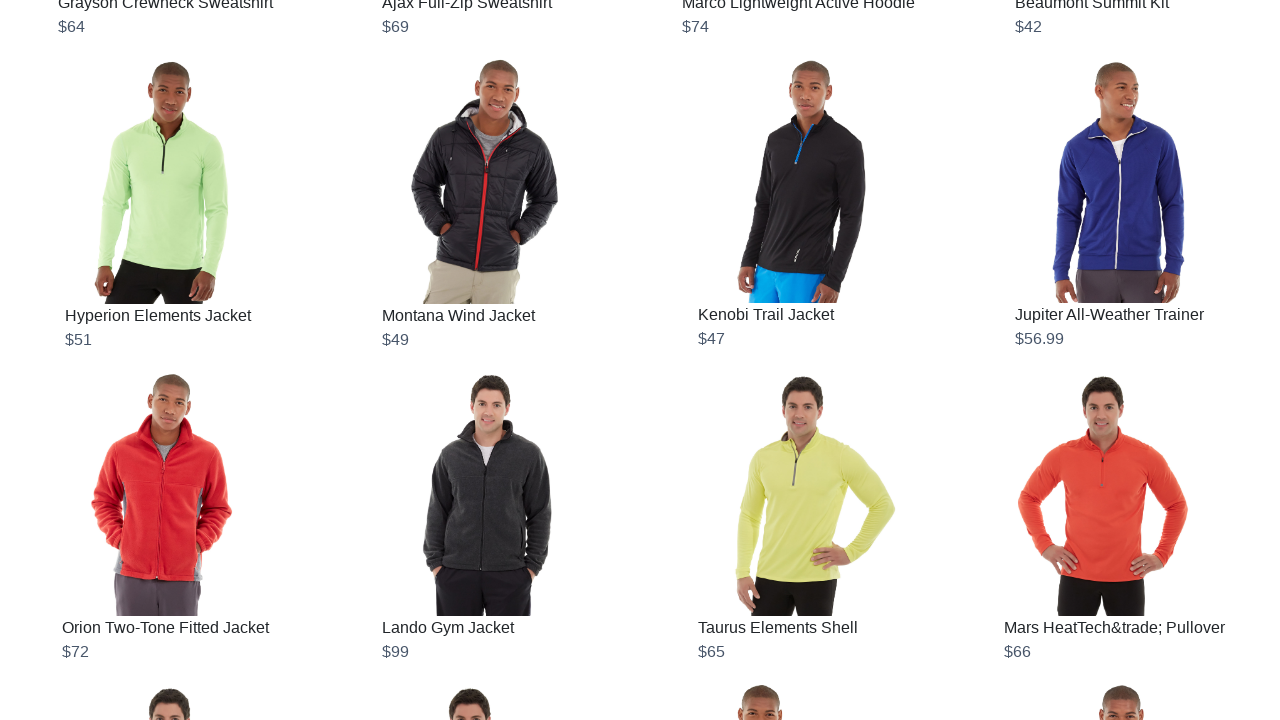

Retrieved updated scroll height
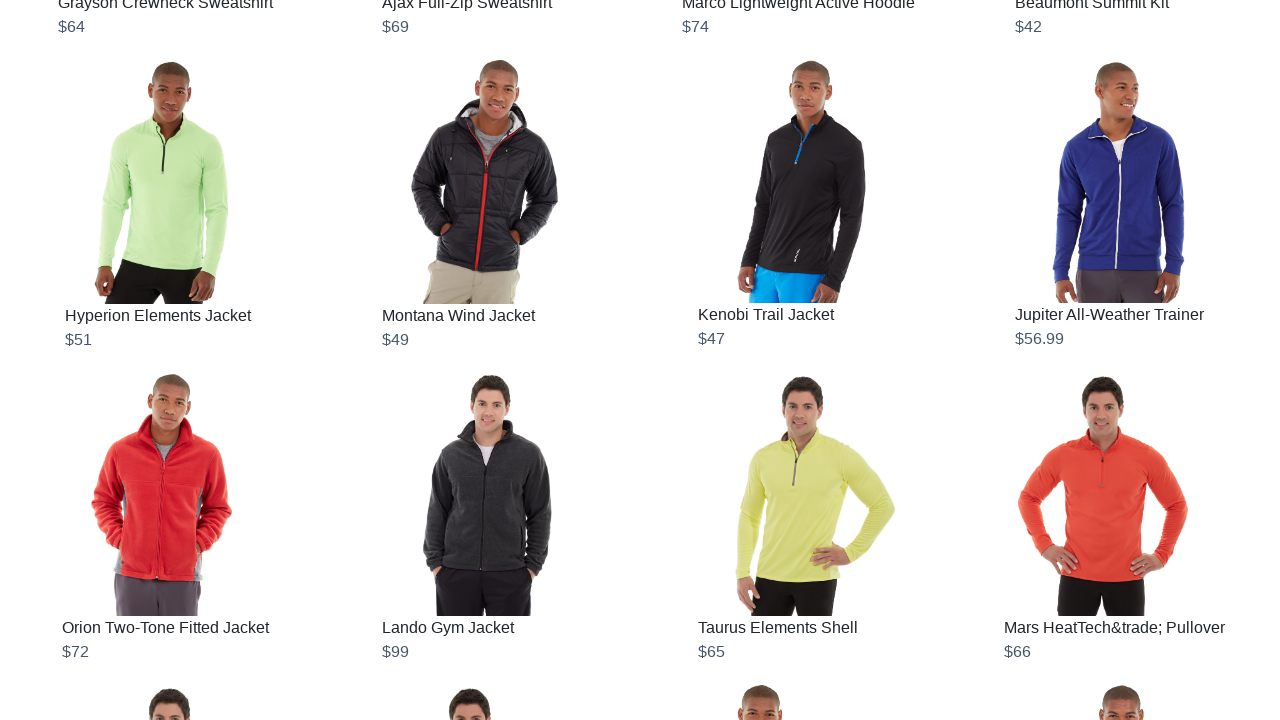

Scrolled to bottom of page (scroll #4)
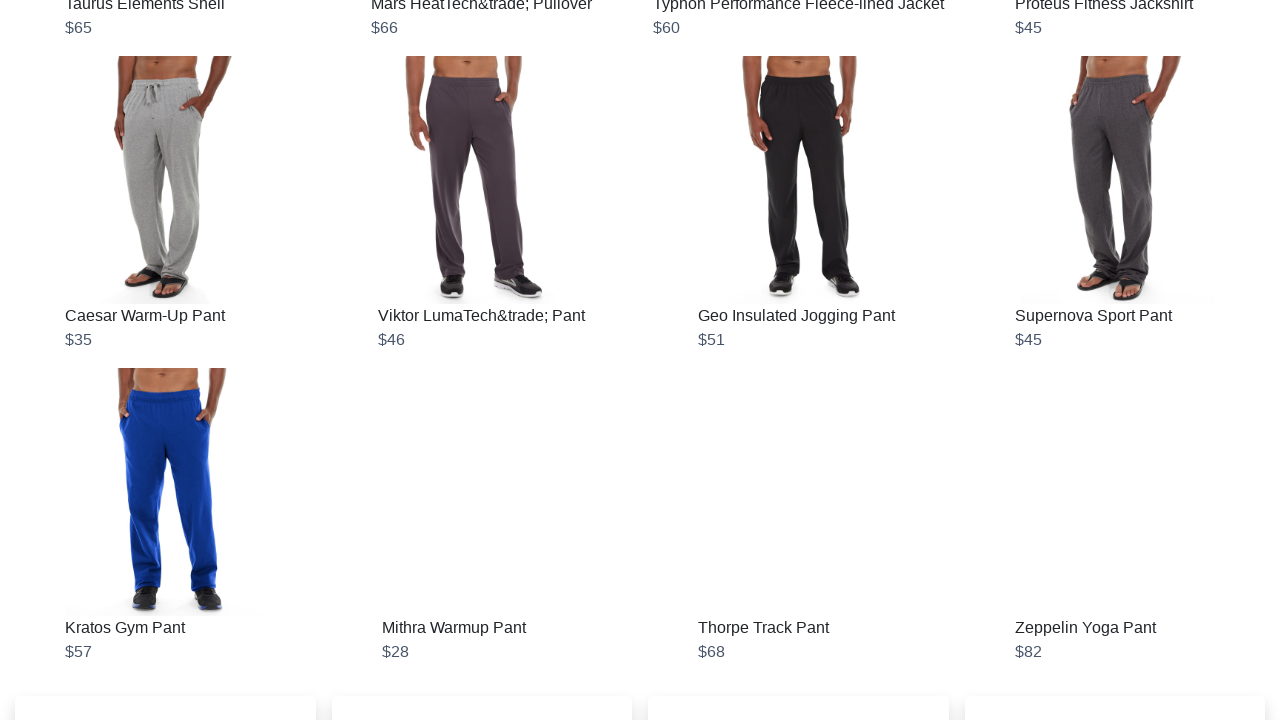

Waited for new products to load (expecting more than 48)
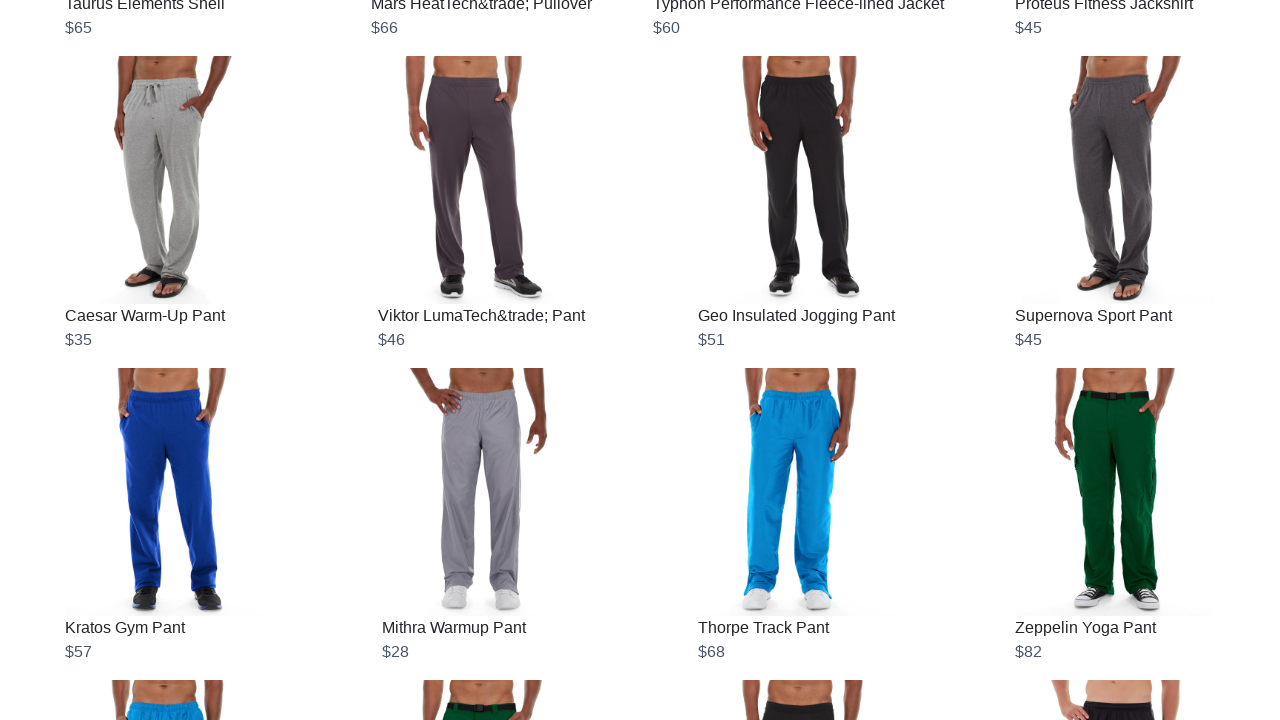

Updated product count to 60 items
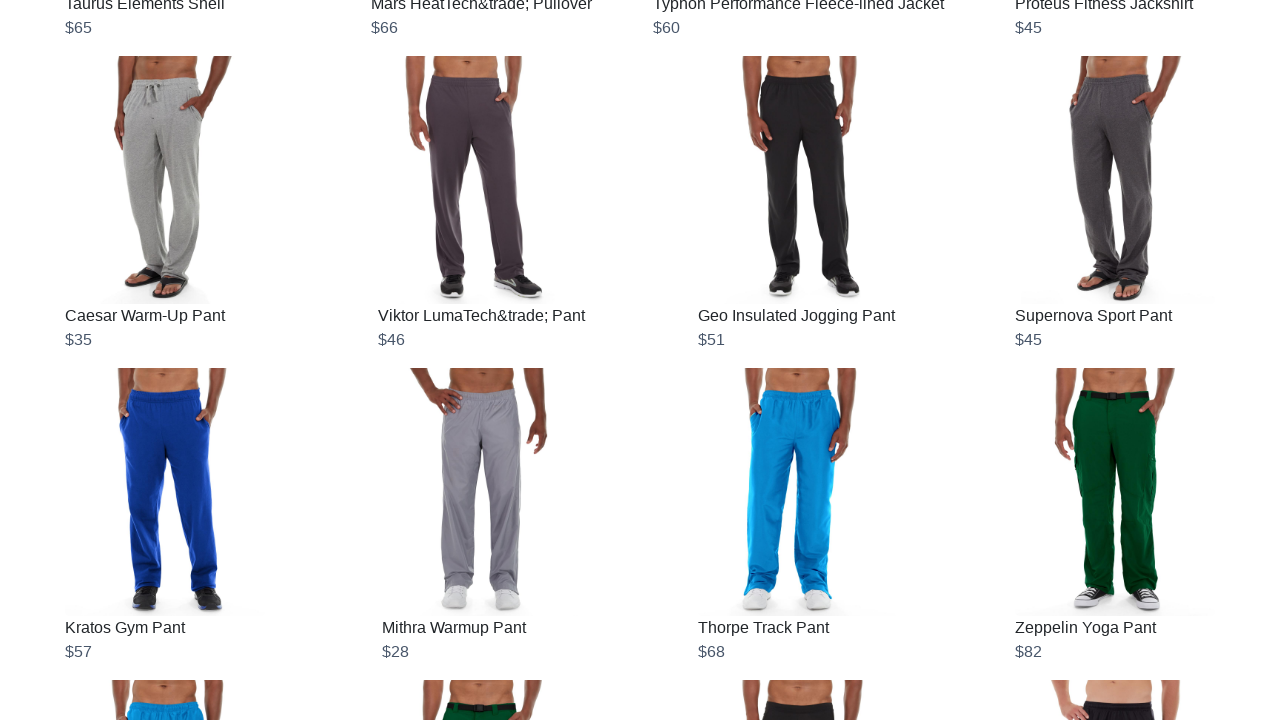

Retrieved updated scroll height
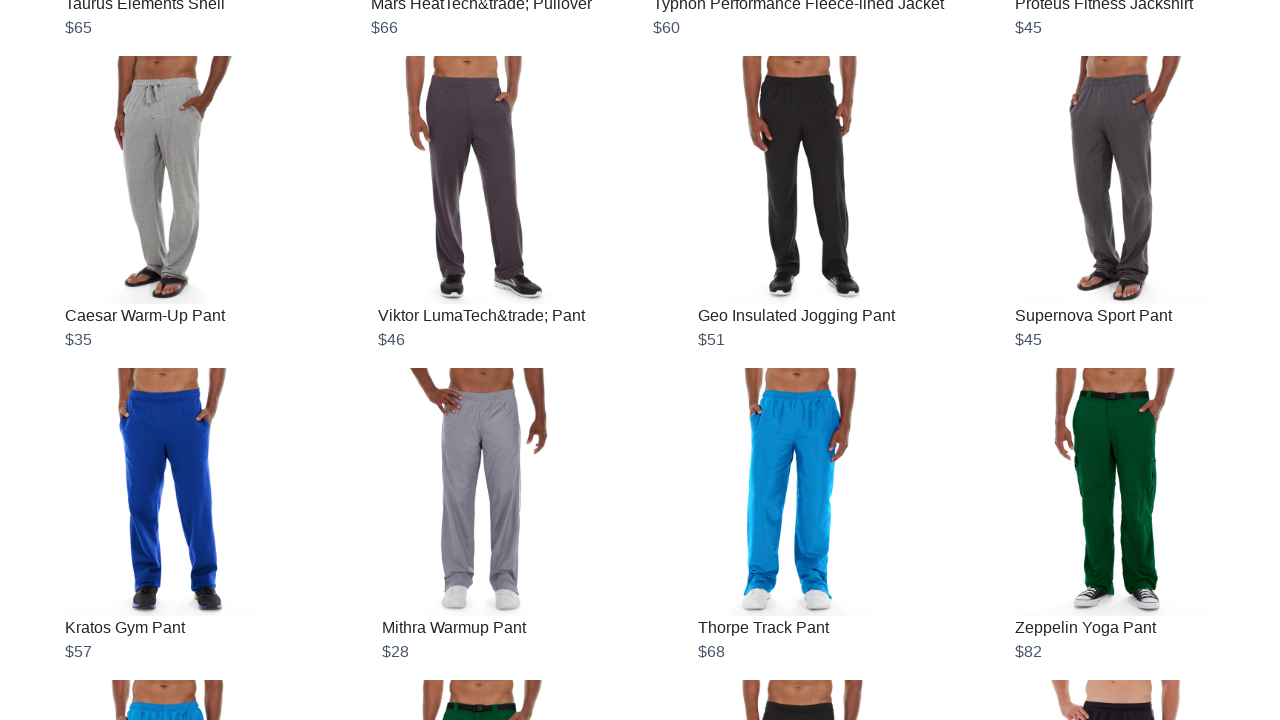

Scrolled to bottom of page (scroll #5)
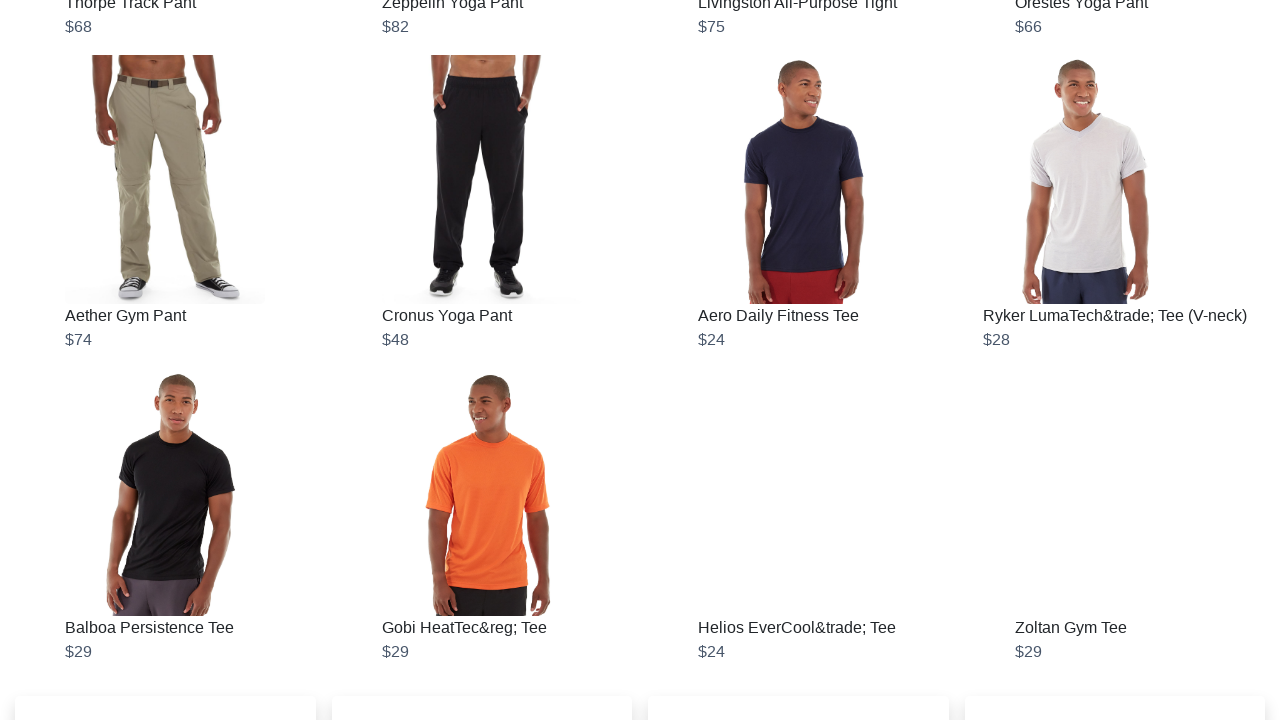

Waited for new products to load (expecting more than 60)
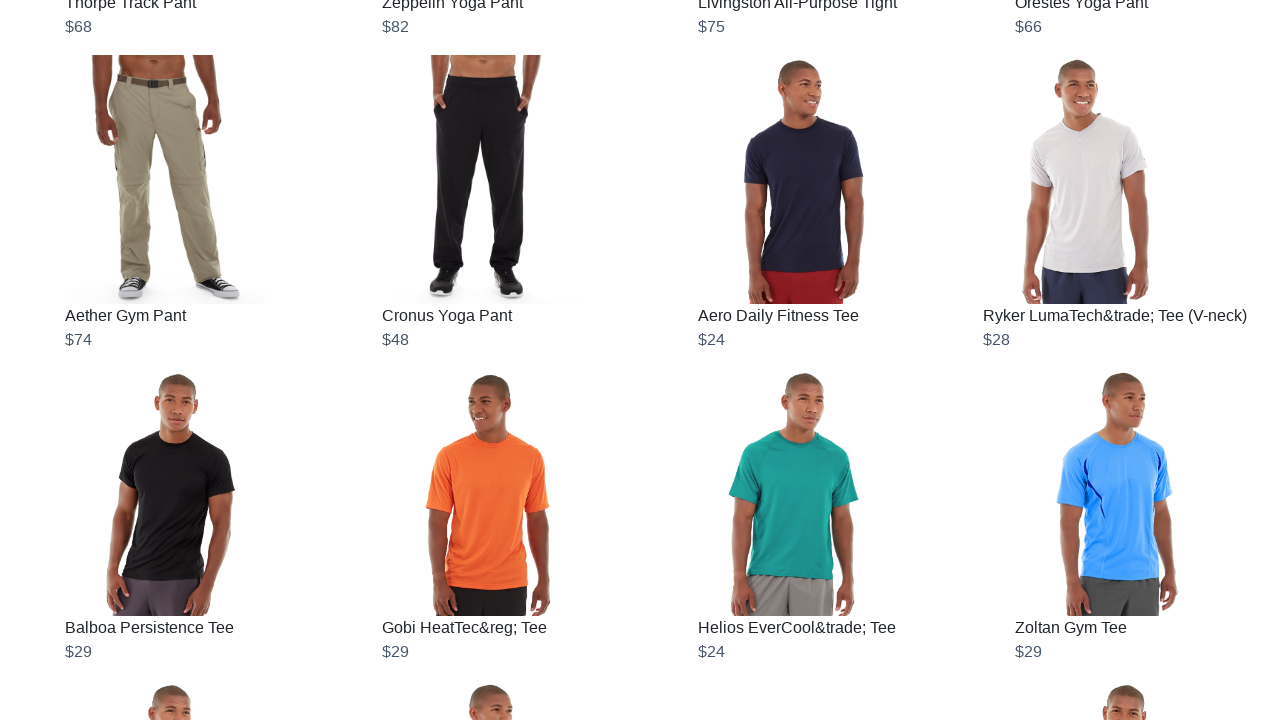

Updated product count to 72 items
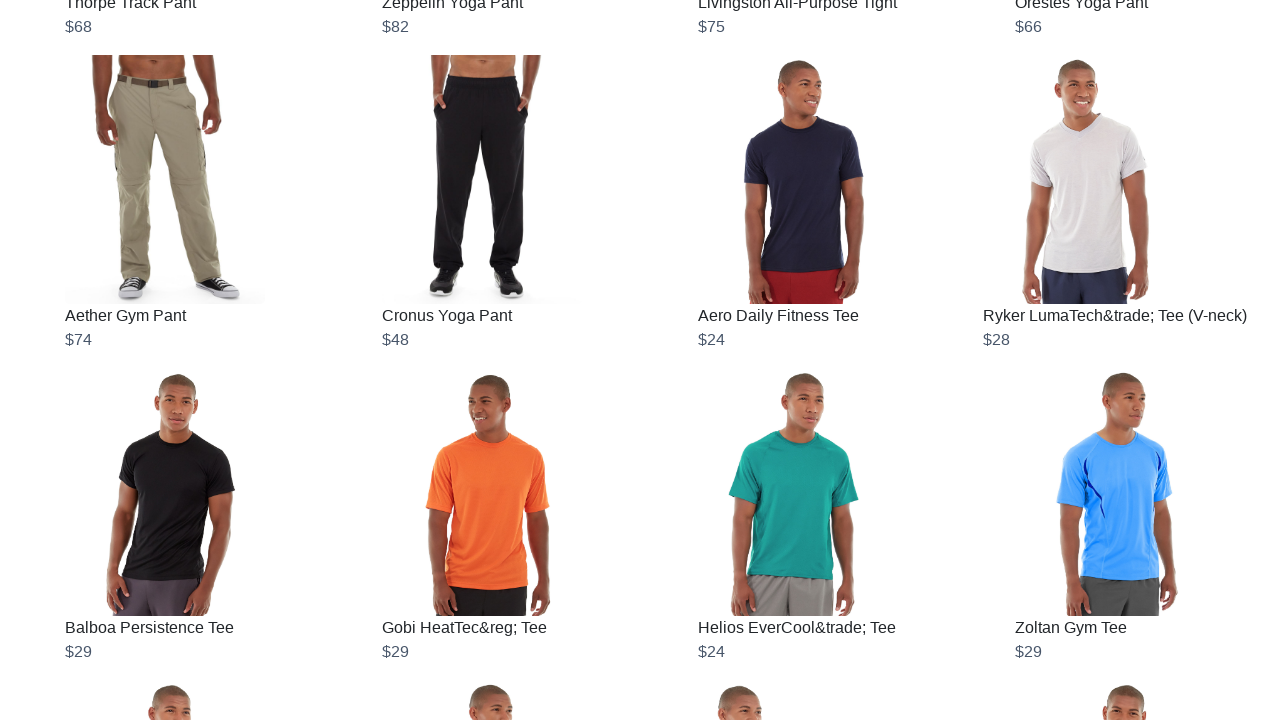

Retrieved updated scroll height
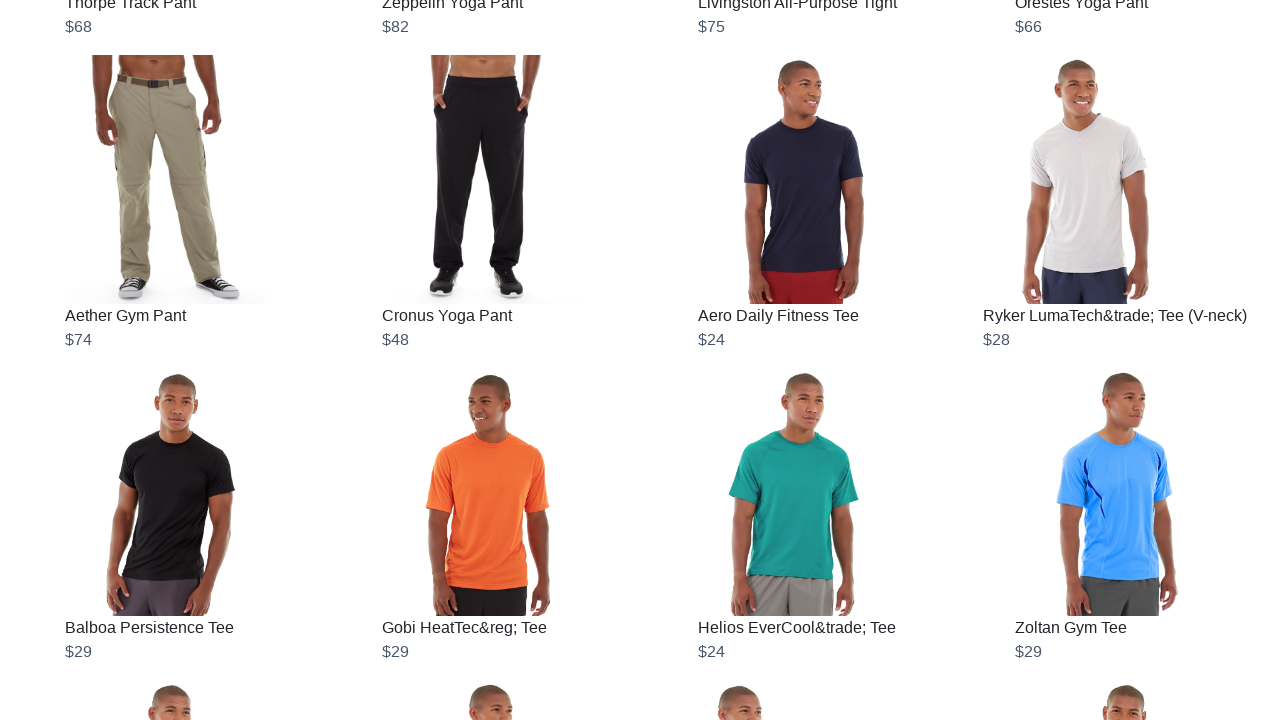

Scrolled to bottom of page (scroll #6)
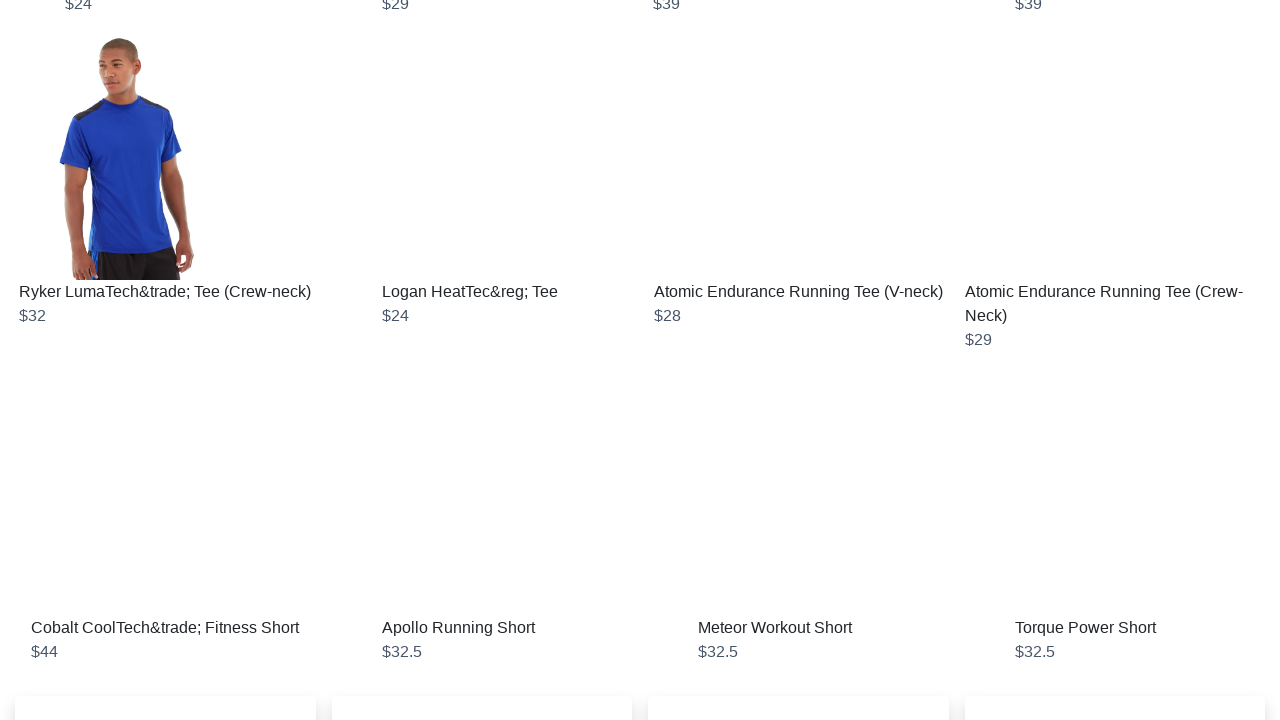

Waited for new products to load (expecting more than 72)
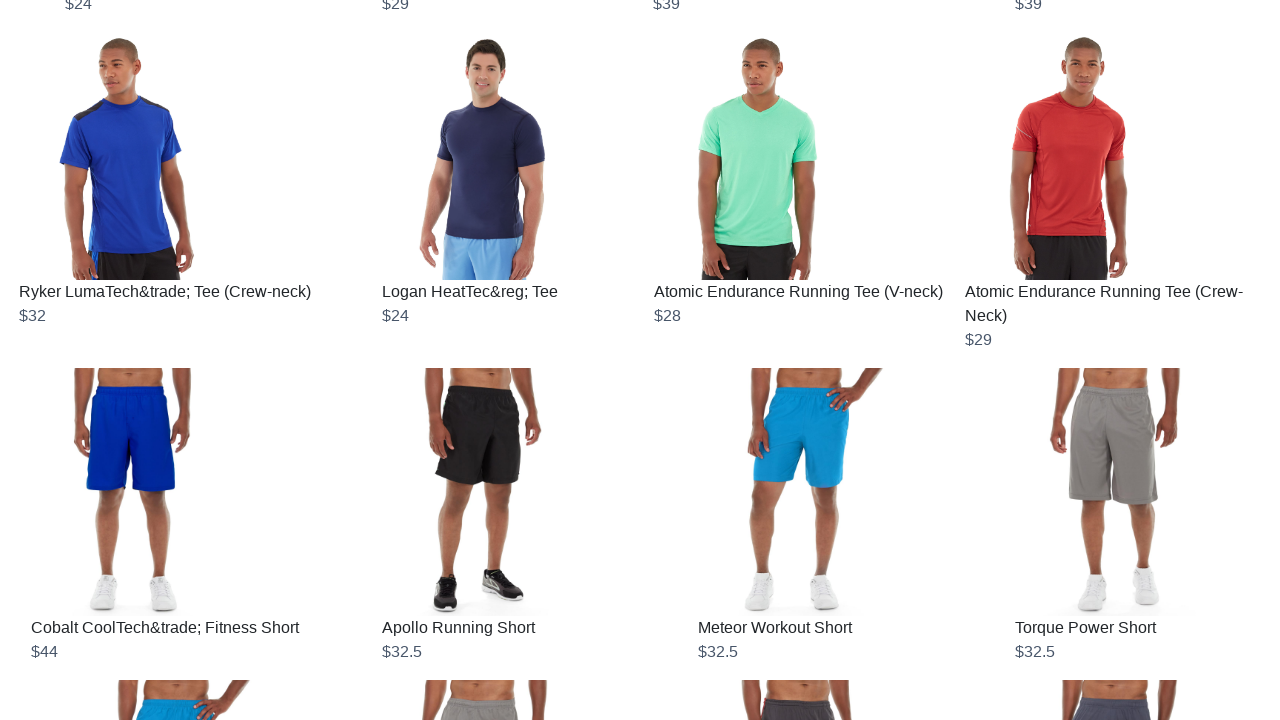

Updated product count to 84 items
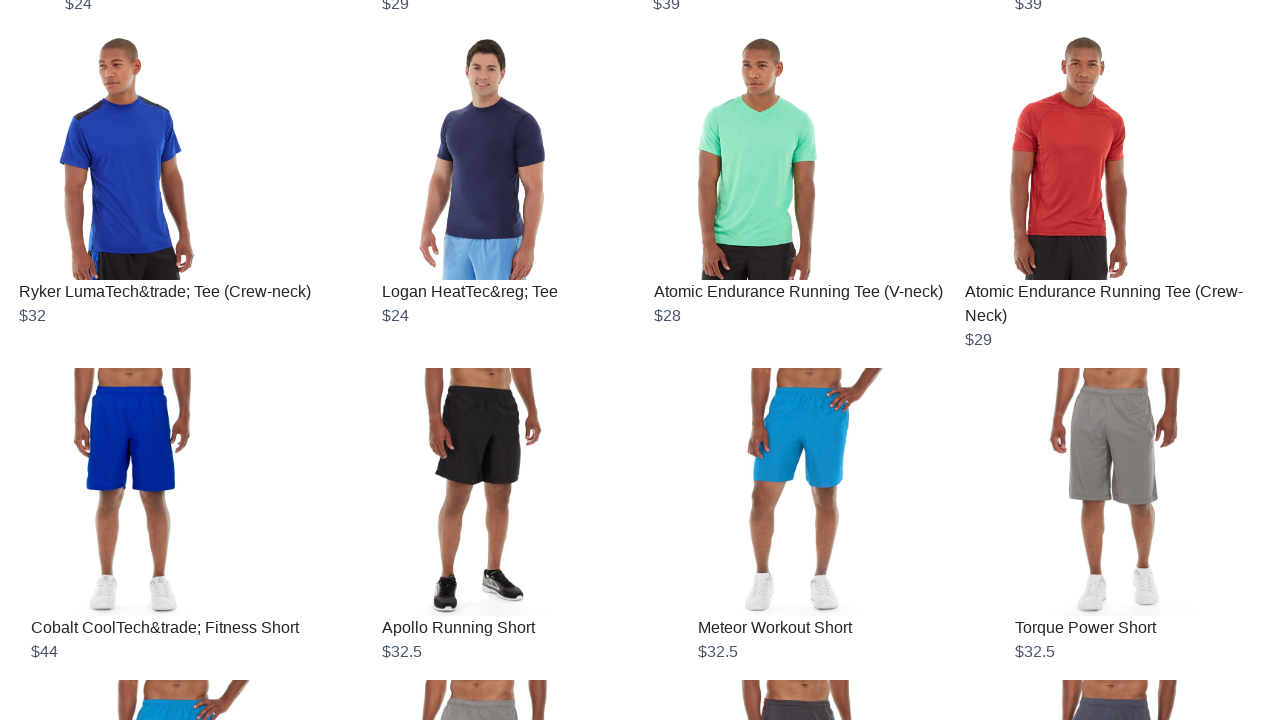

Retrieved updated scroll height
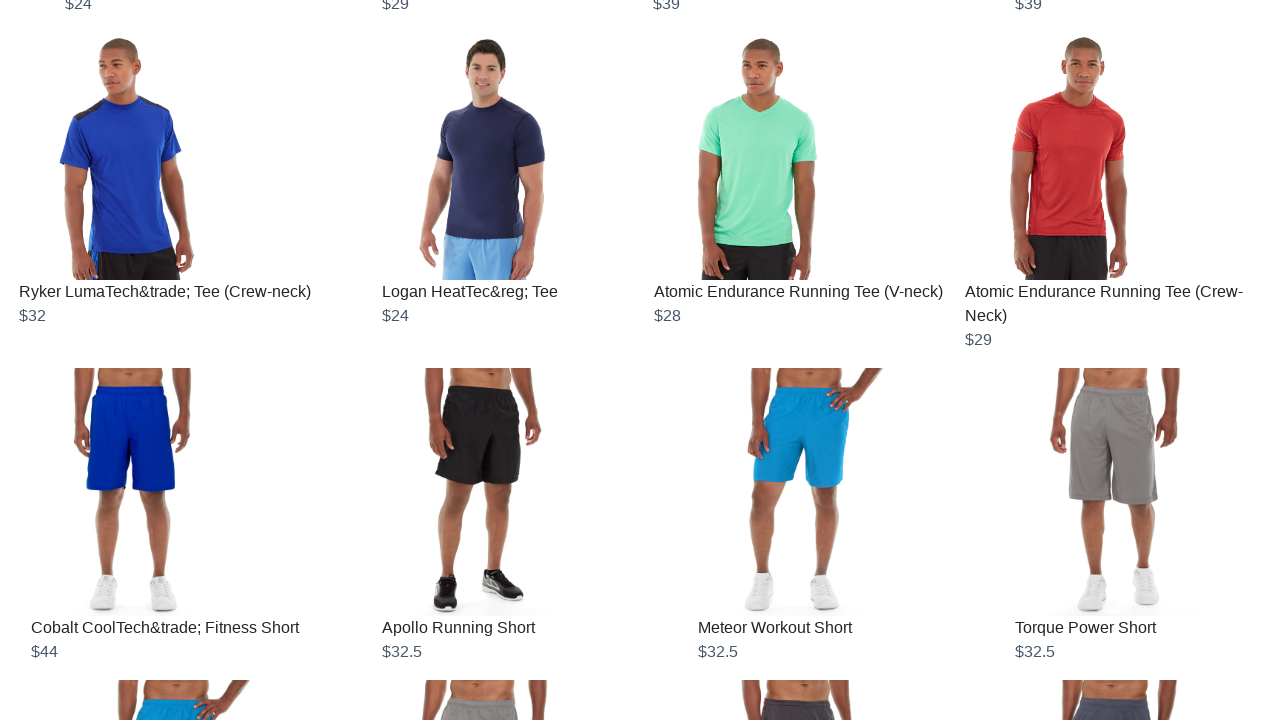

Scrolled to bottom of page (scroll #7)
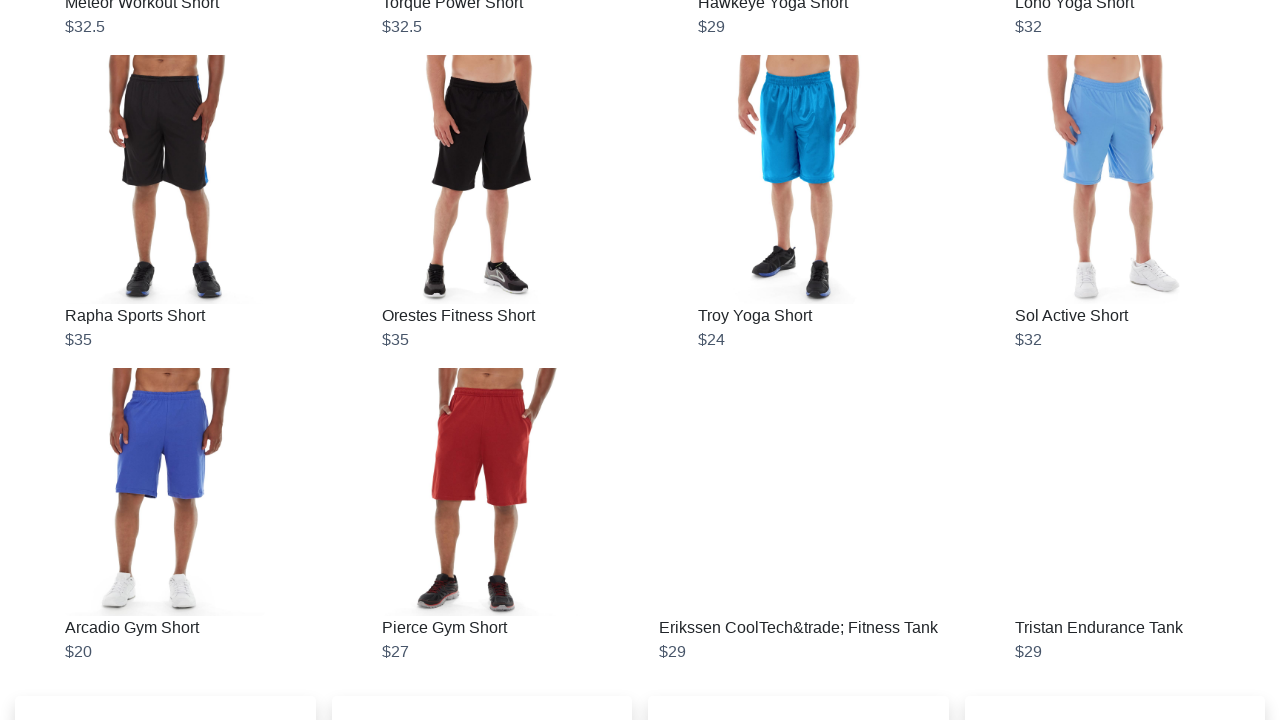

Waited for new products to load (expecting more than 84)
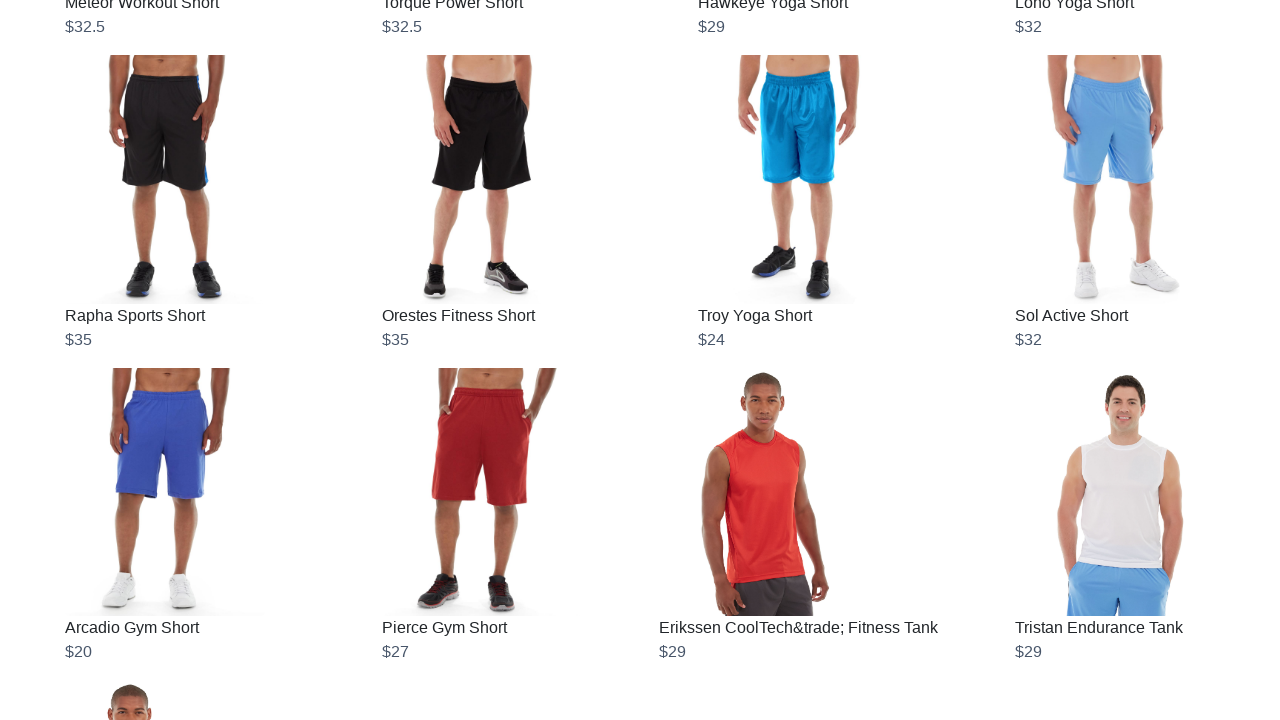

Updated product count to 96 items
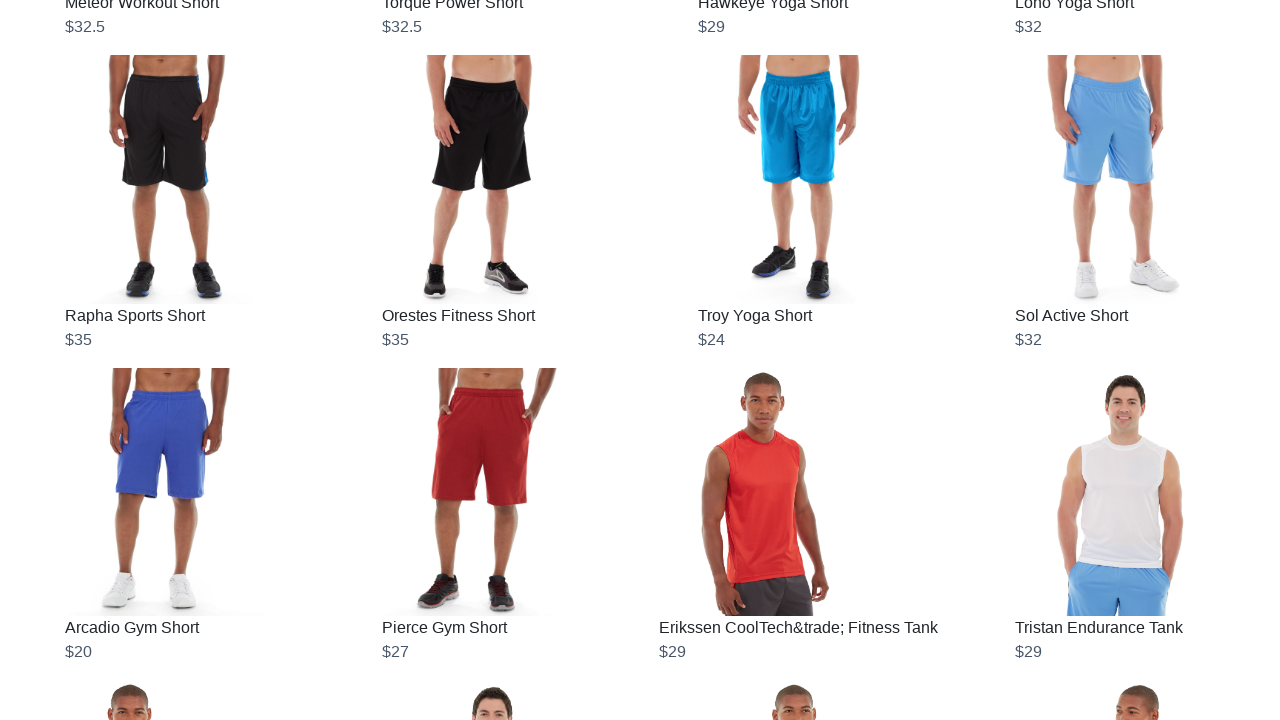

Retrieved updated scroll height
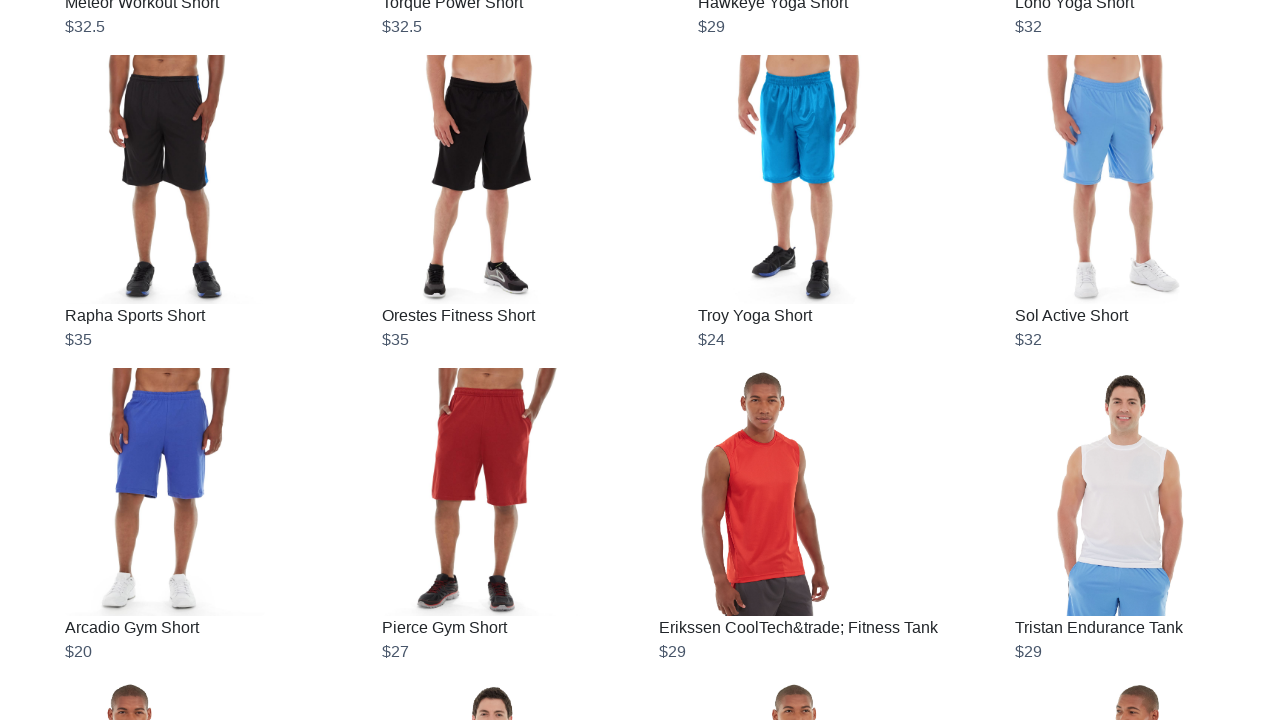

Scrolled to bottom of page (scroll #8)
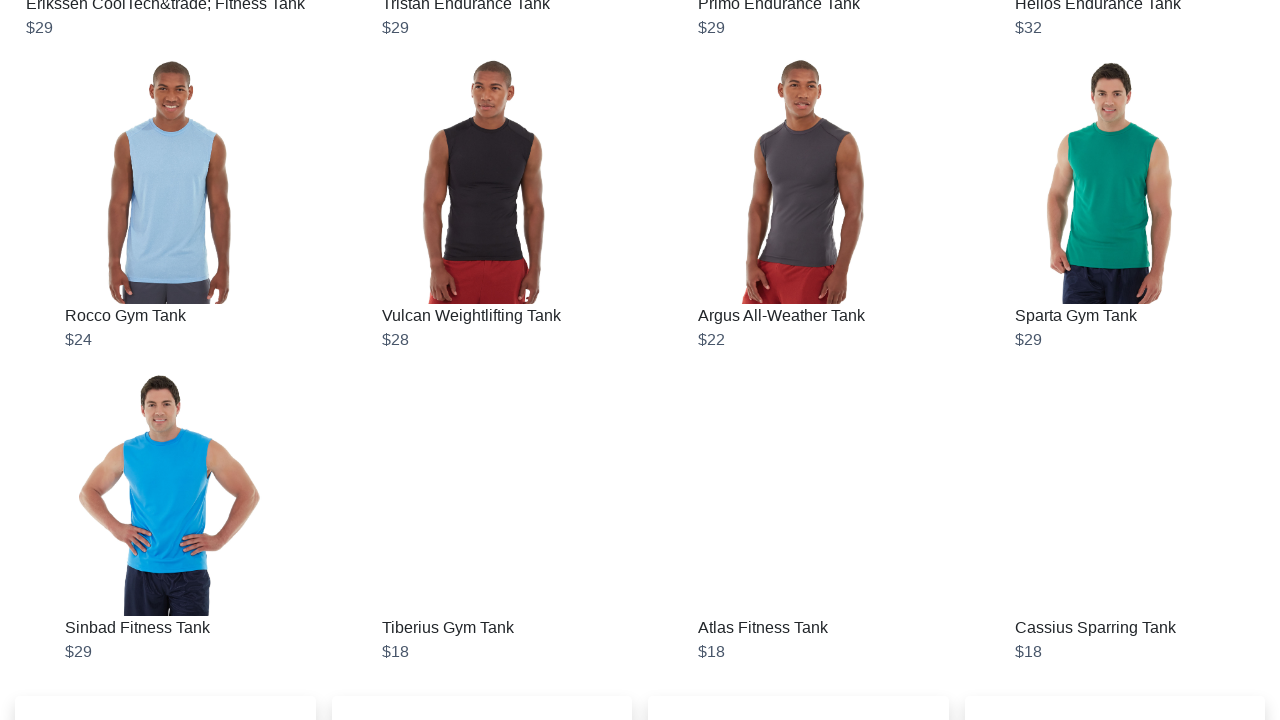

Waited for new products to load (expecting more than 96)
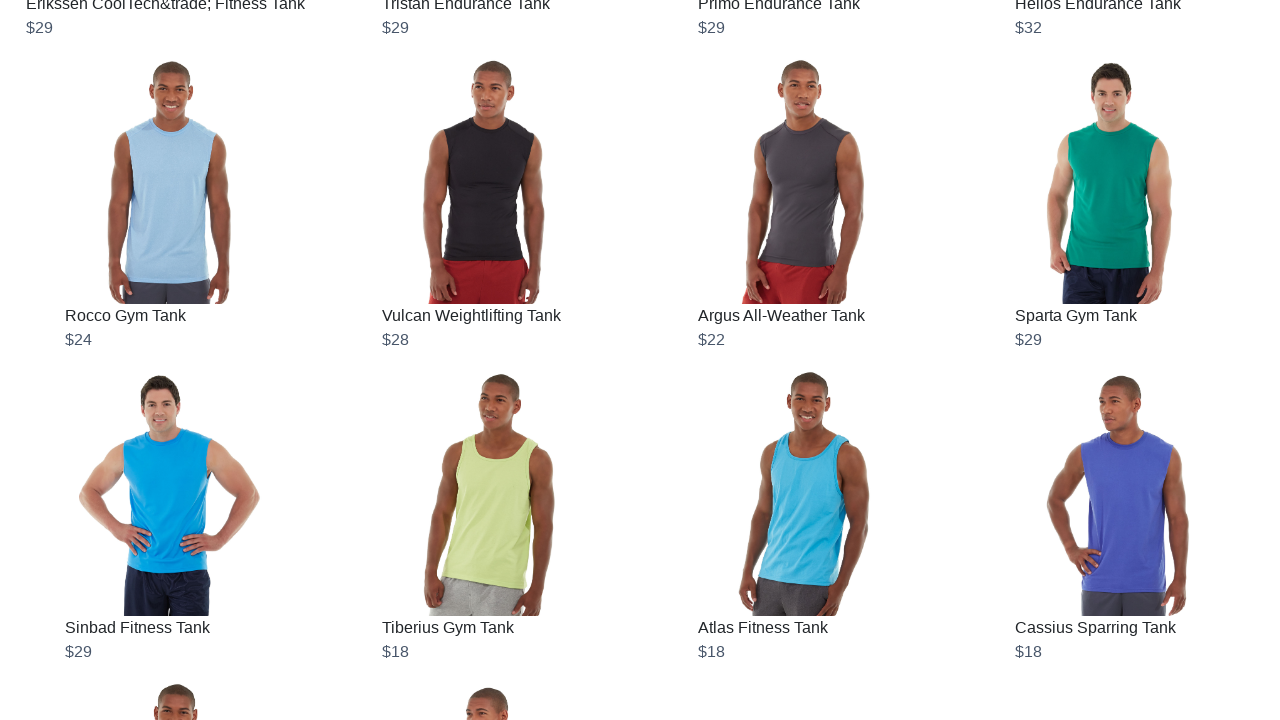

Updated product count to 108 items
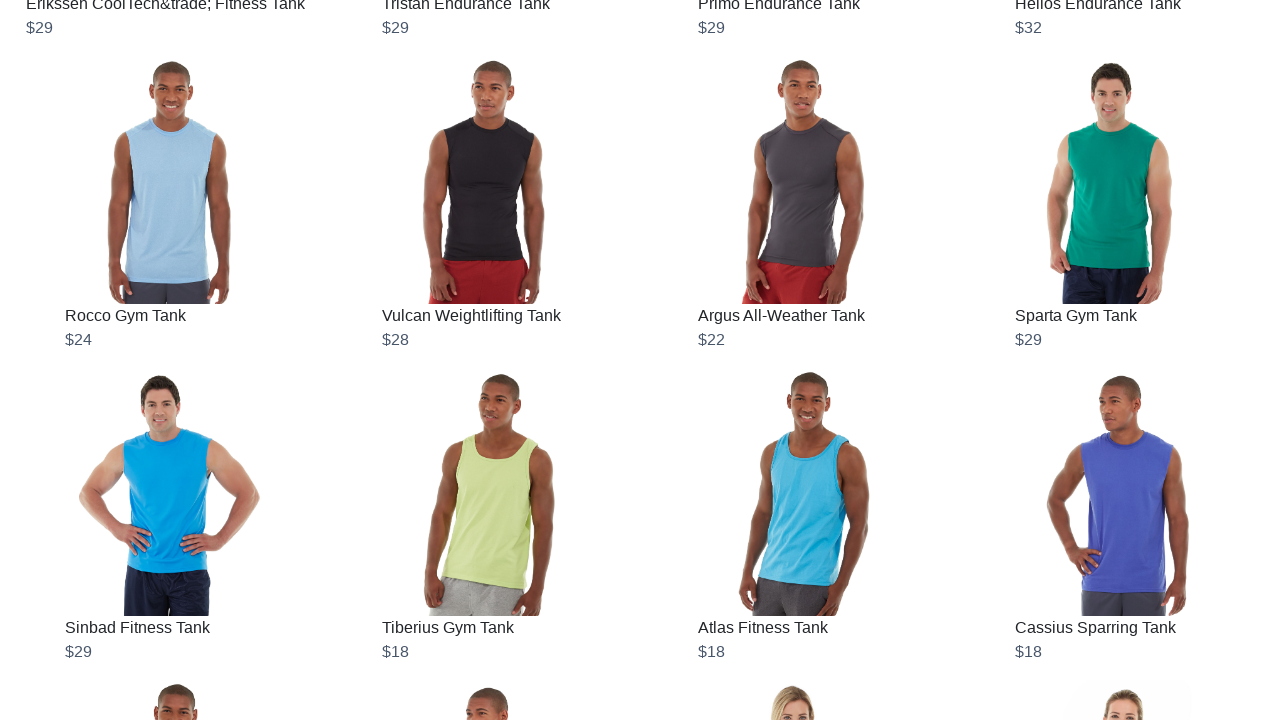

Retrieved updated scroll height
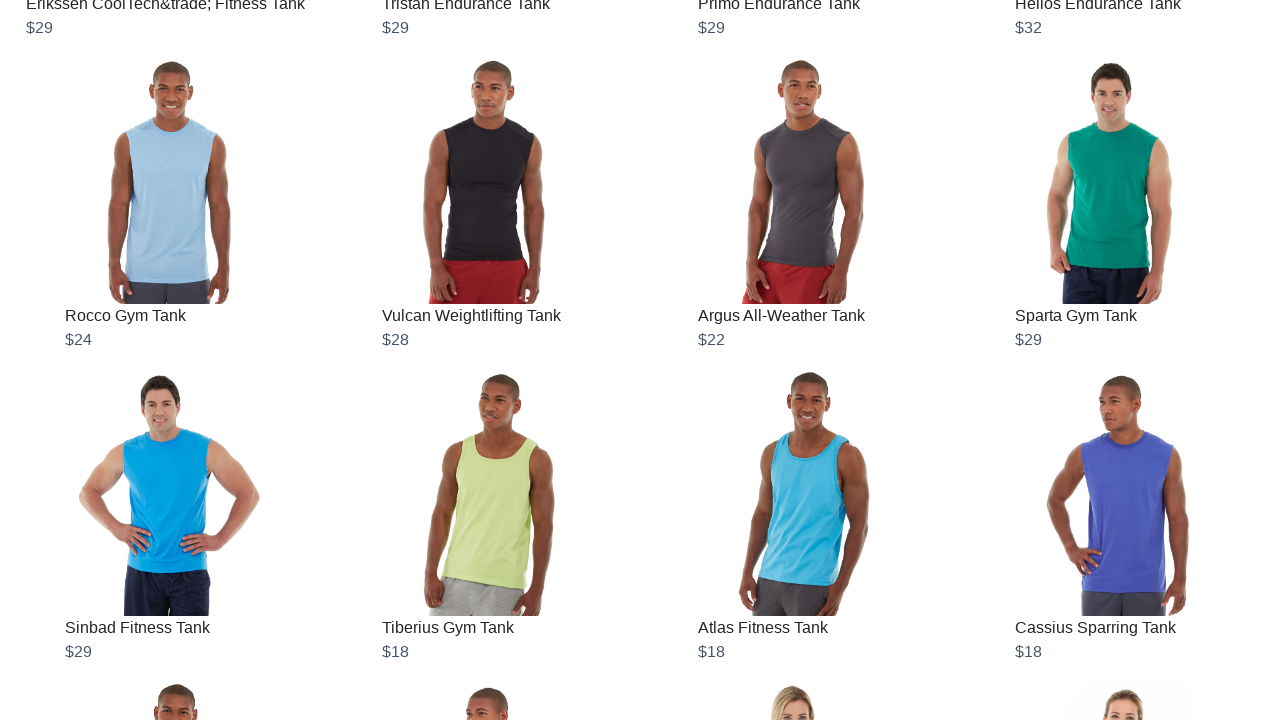

Scrolled to bottom of page (scroll #9)
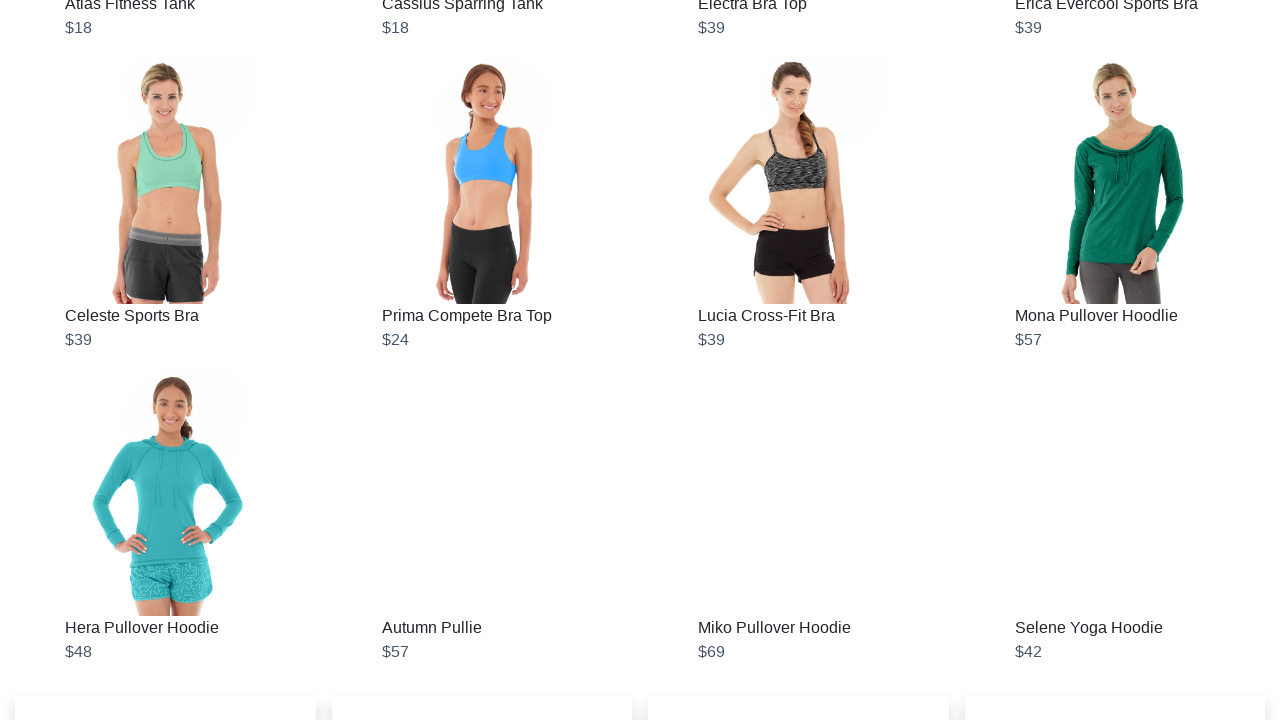

Waited for new products to load (expecting more than 108)
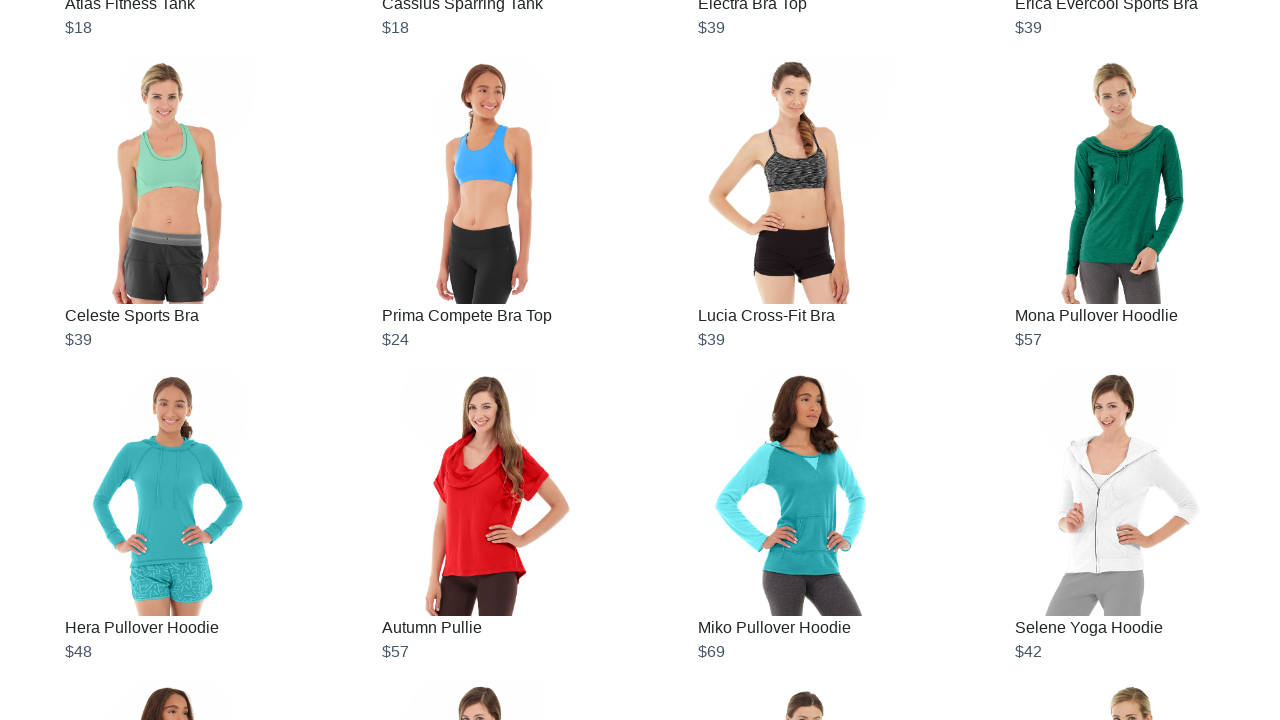

Updated product count to 120 items
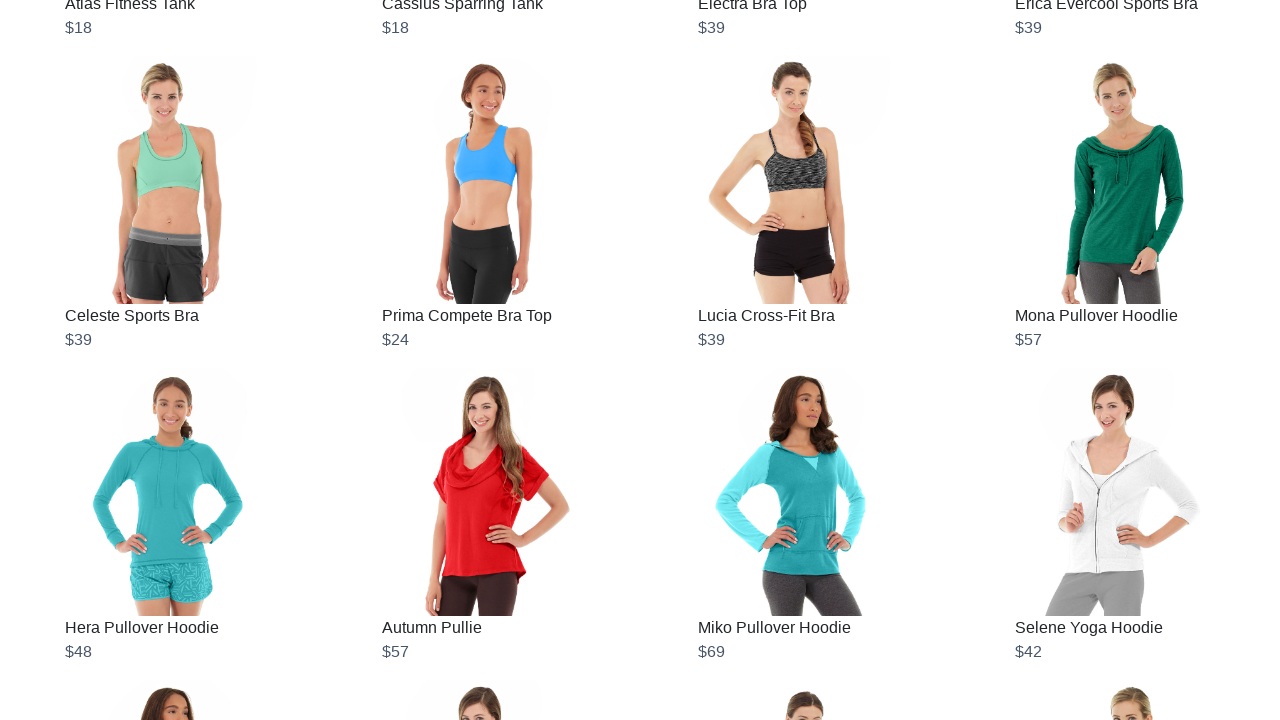

Retrieved updated scroll height
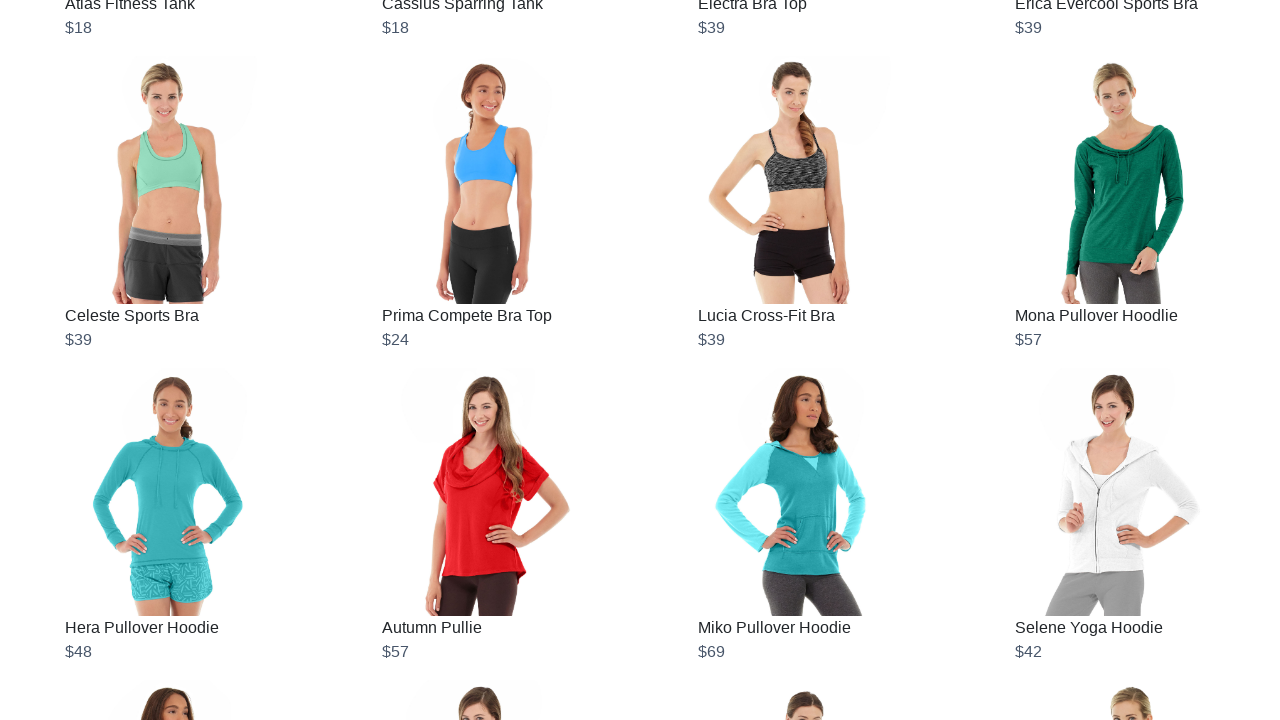

Verified product items are visible after infinite scrolling
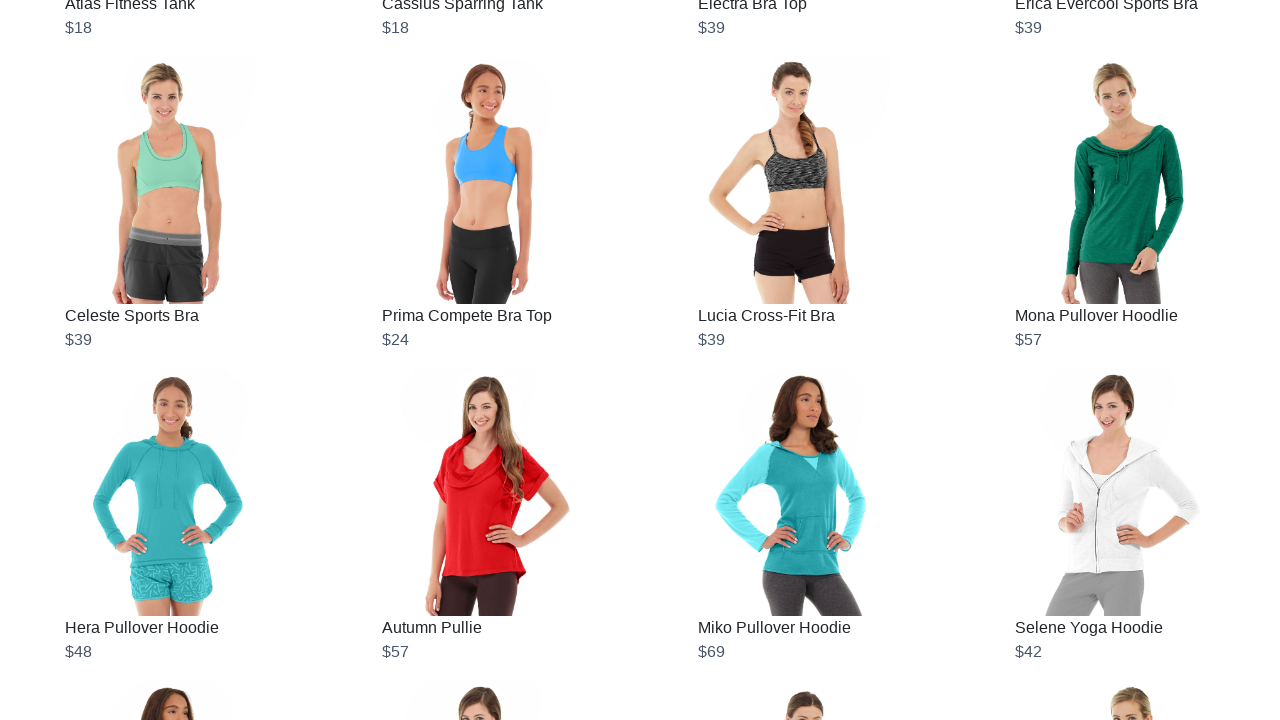

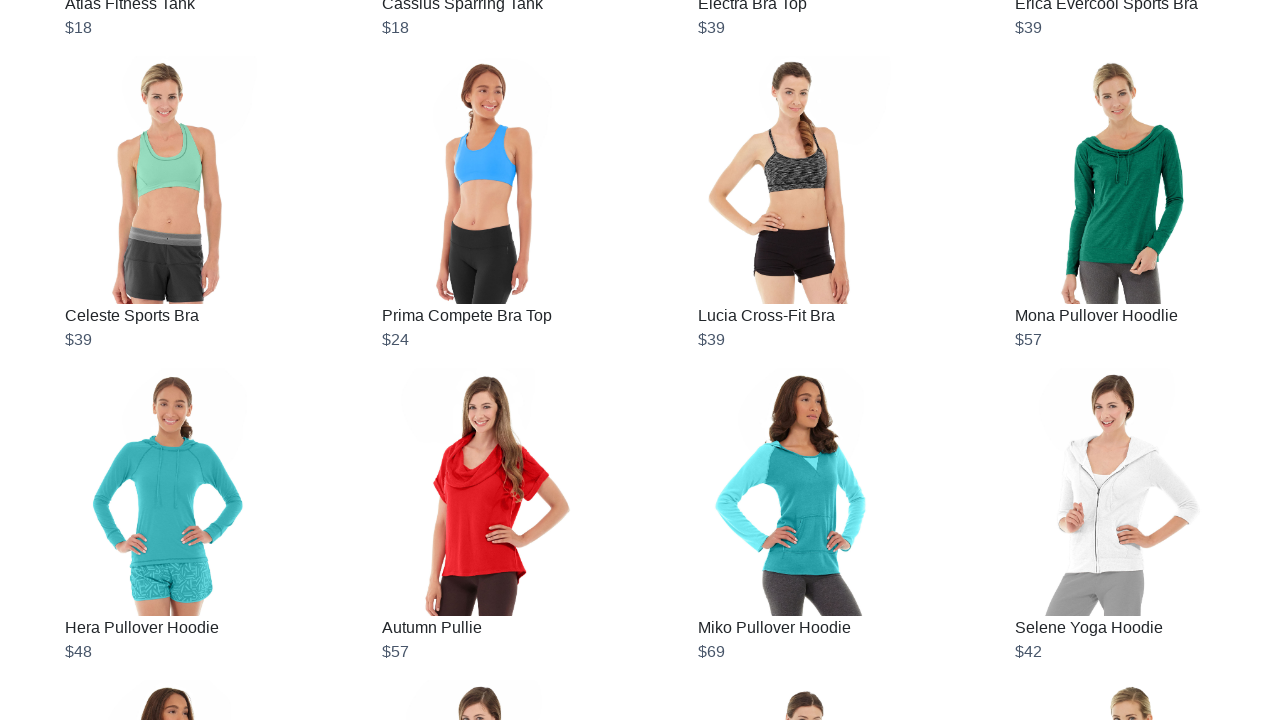